Tests infinite scroll functionality by scrolling down 750 pixels 10 times, then scrolling back up 750 pixels 10 times using JavaScript execution.

Starting URL: https://practice.cydeo.com/infinite_scroll

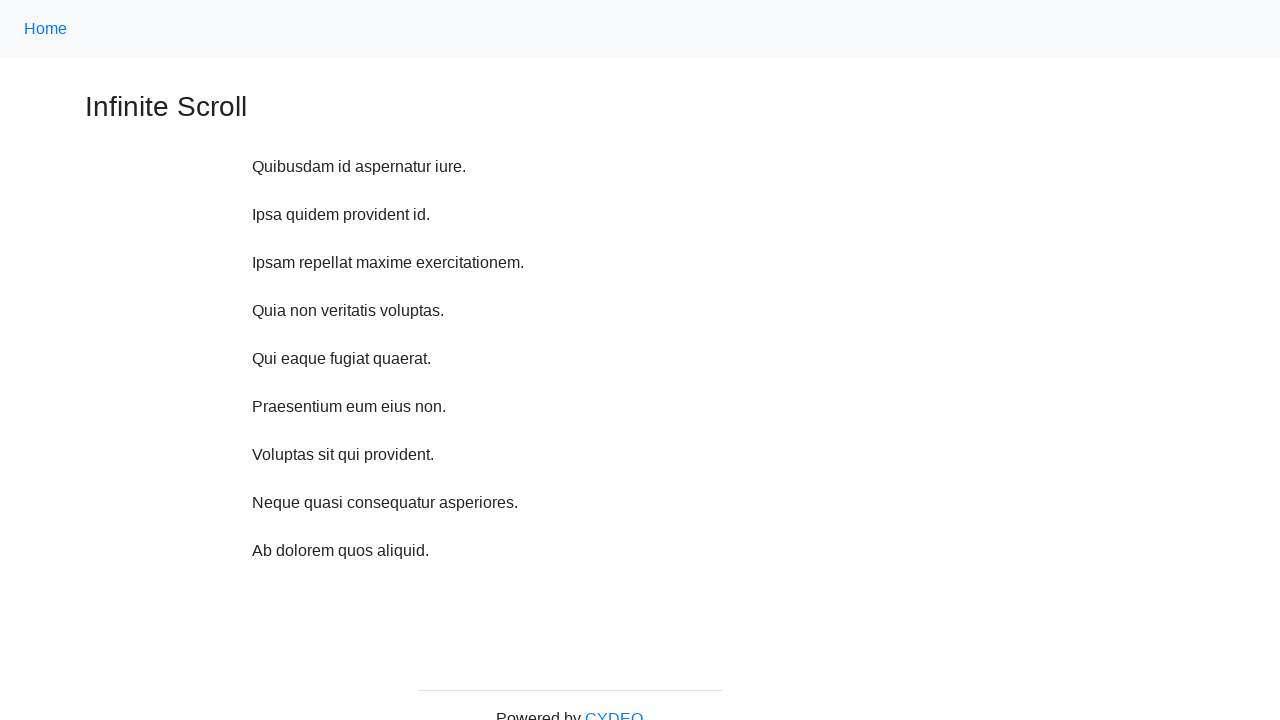

Waited 2 seconds before scroll
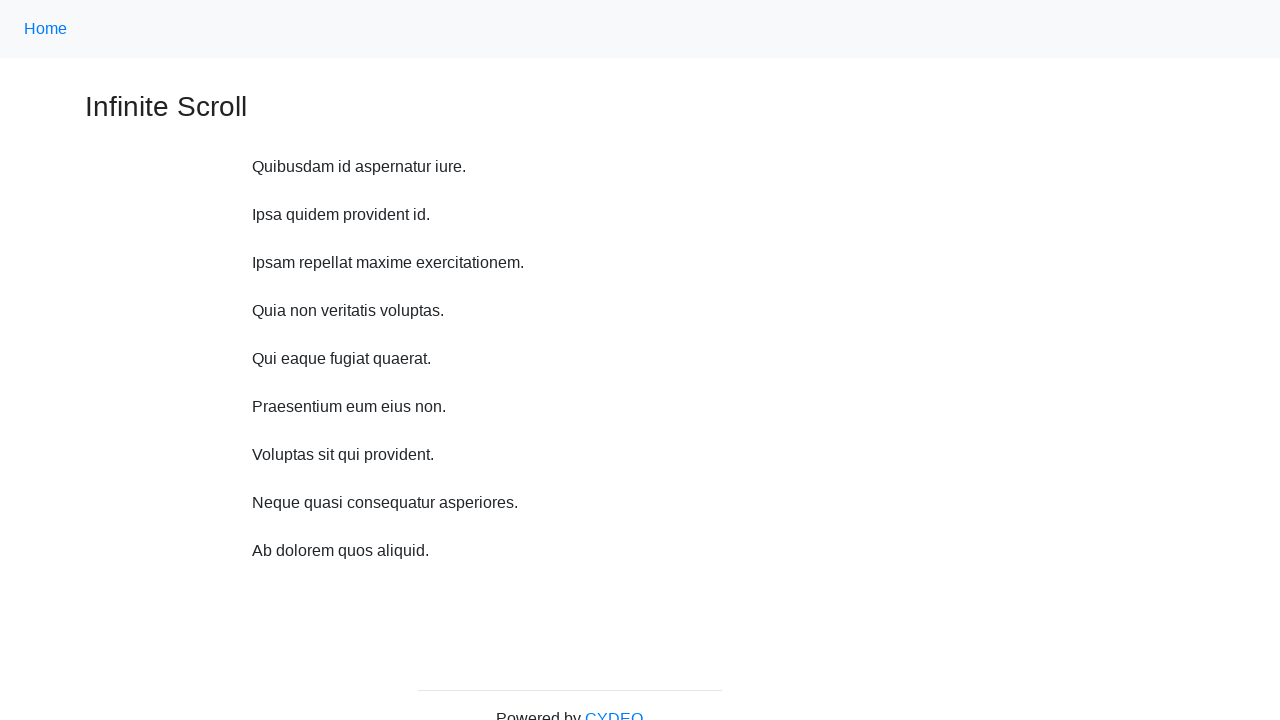

Scrolled down 750 pixels (iteration 1/10)
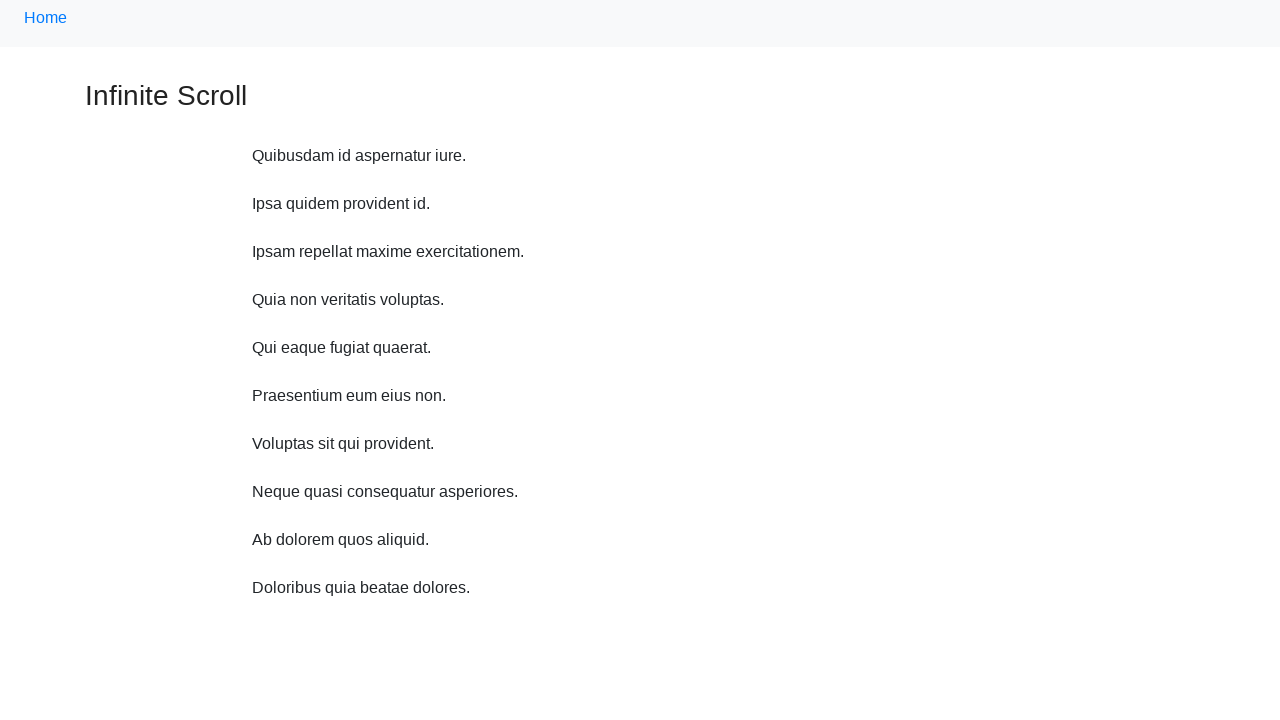

Waited 2 seconds before scroll
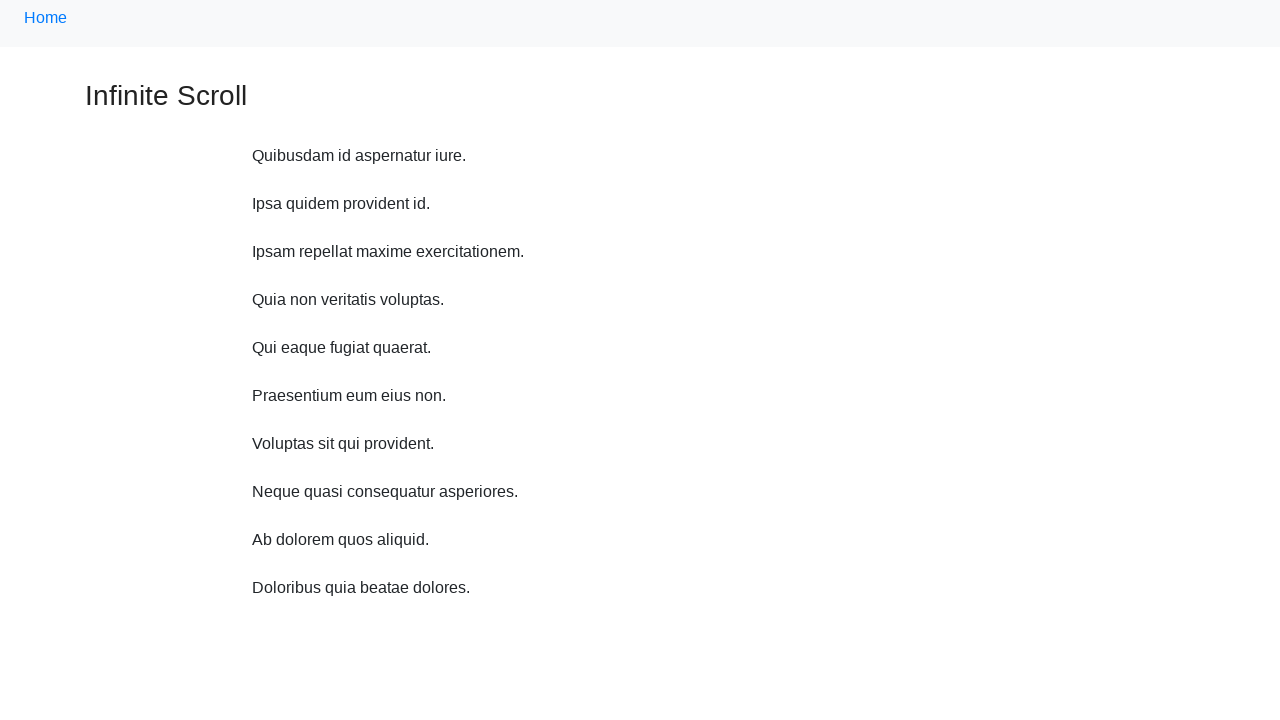

Scrolled down 750 pixels (iteration 2/10)
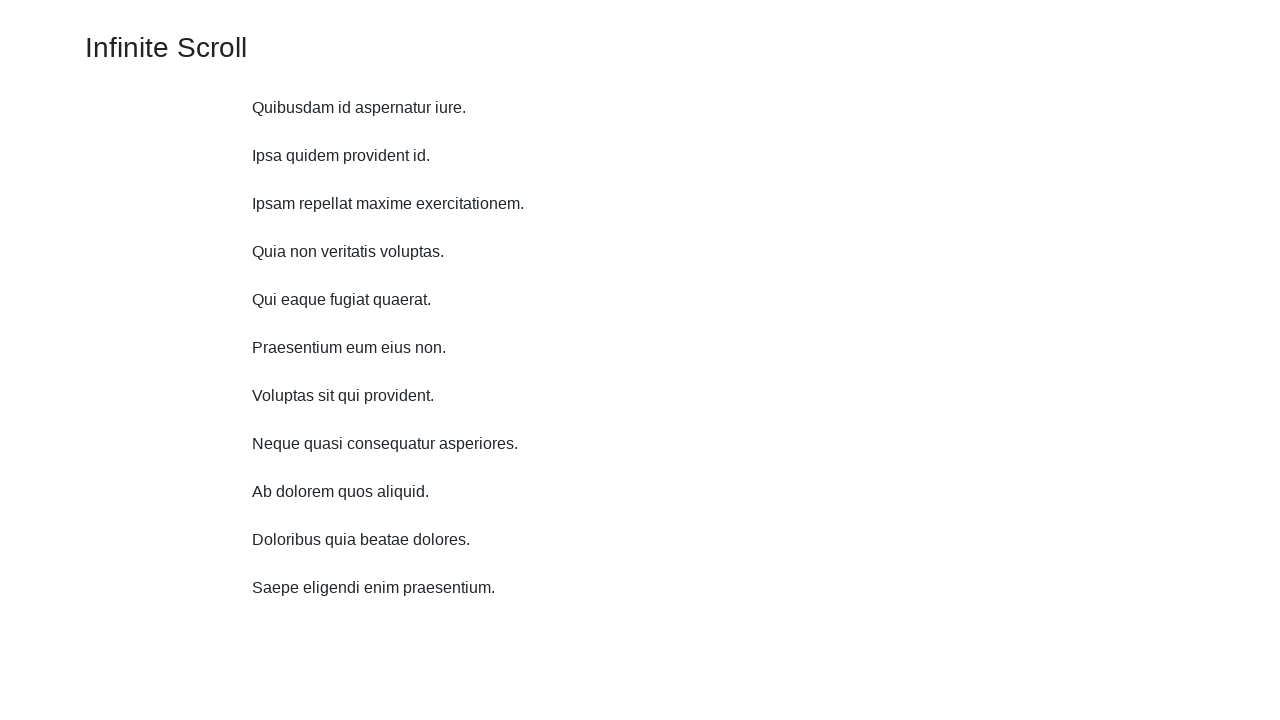

Waited 2 seconds before scroll
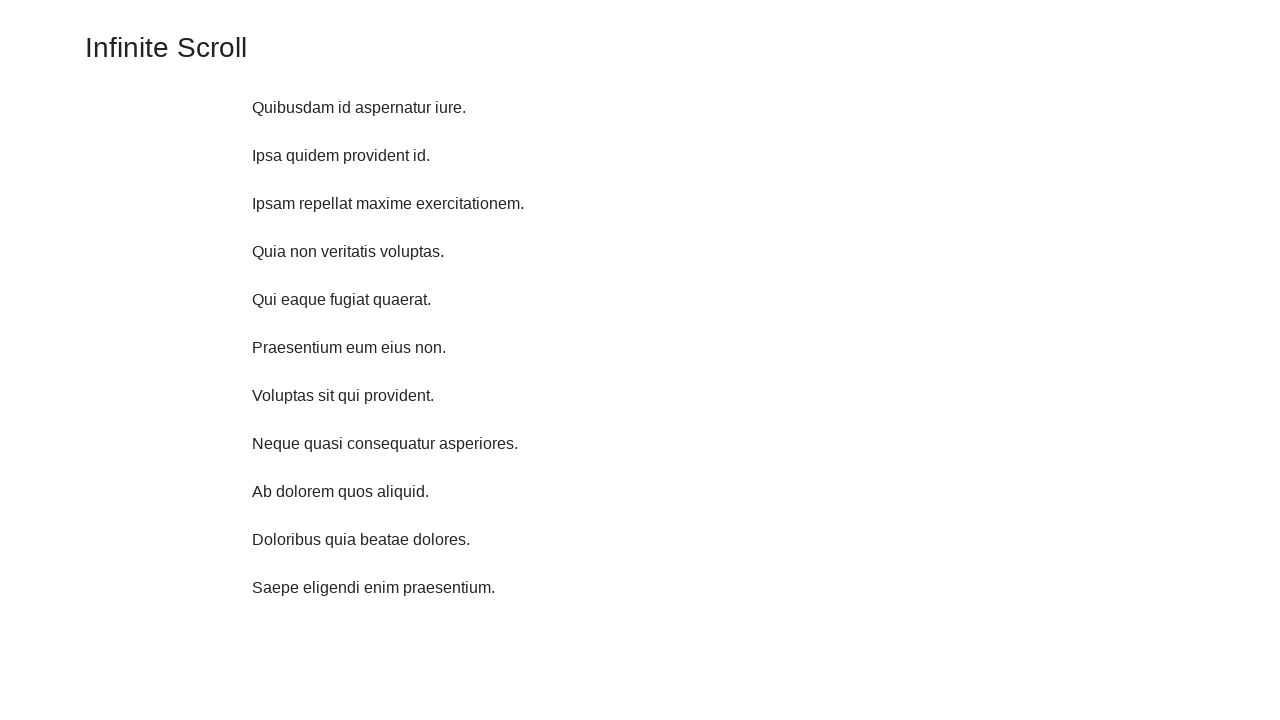

Scrolled down 750 pixels (iteration 3/10)
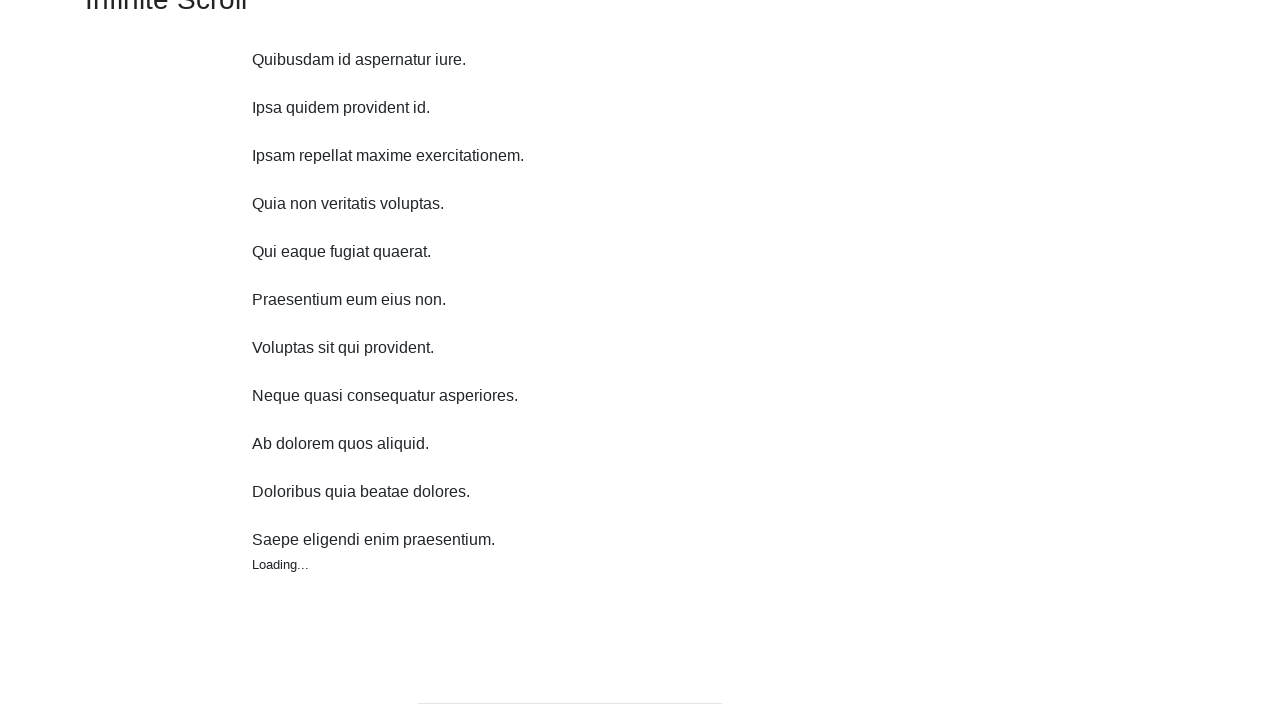

Waited 2 seconds before scroll
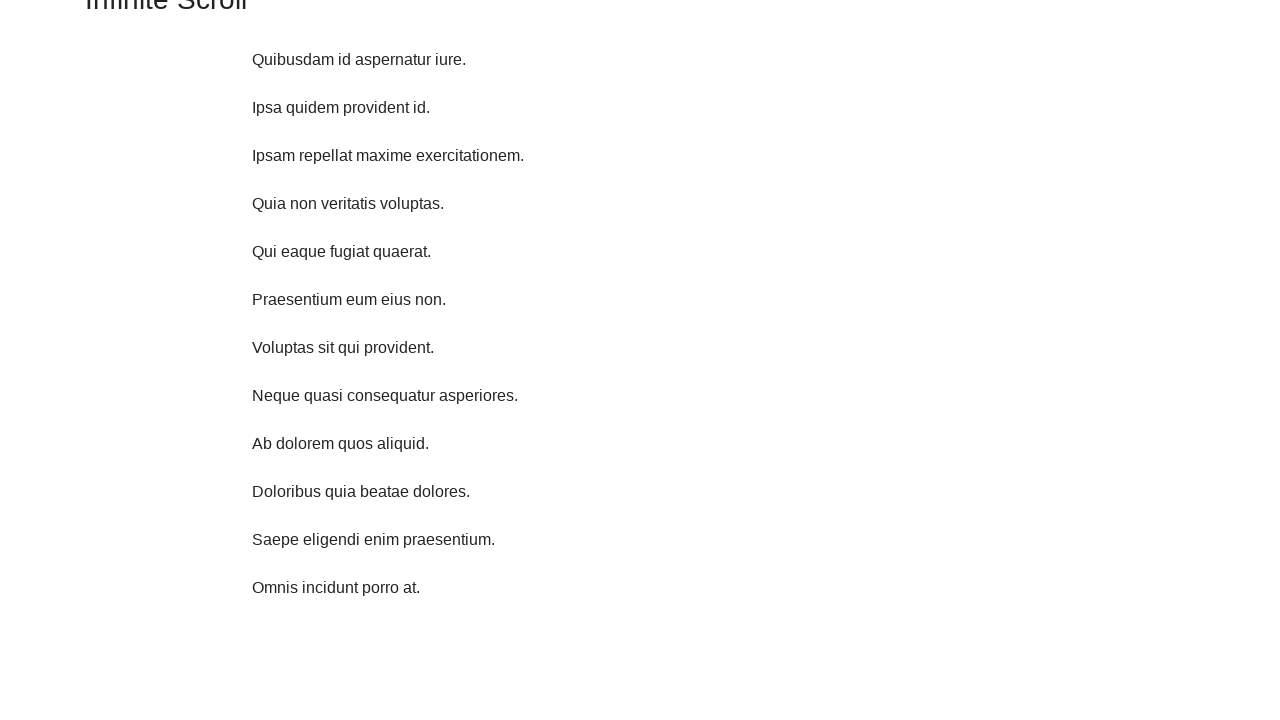

Scrolled down 750 pixels (iteration 4/10)
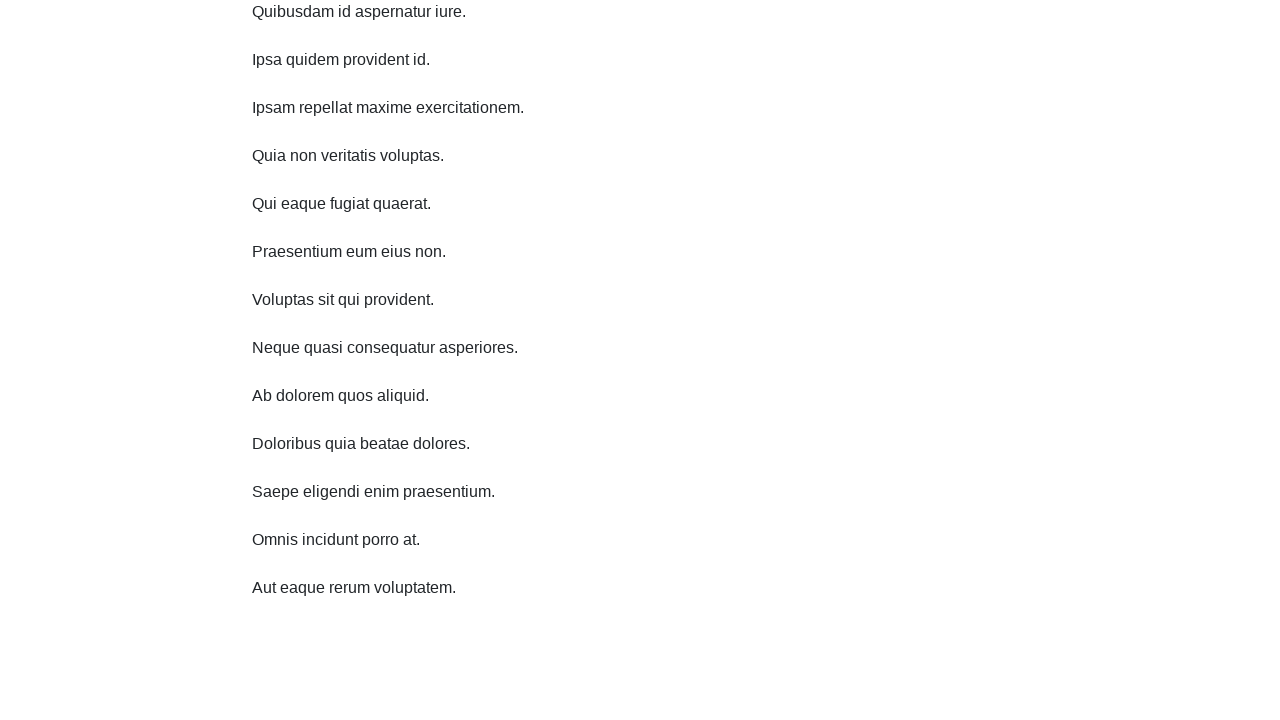

Waited 2 seconds before scroll
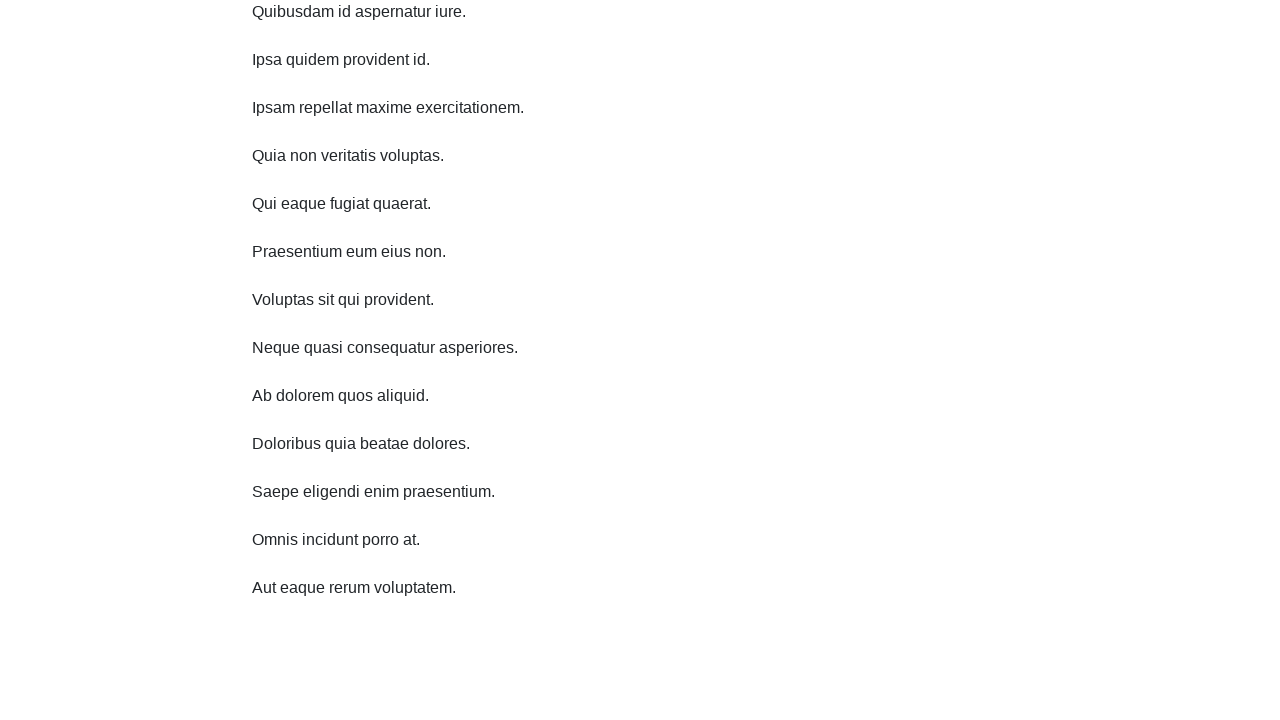

Scrolled down 750 pixels (iteration 5/10)
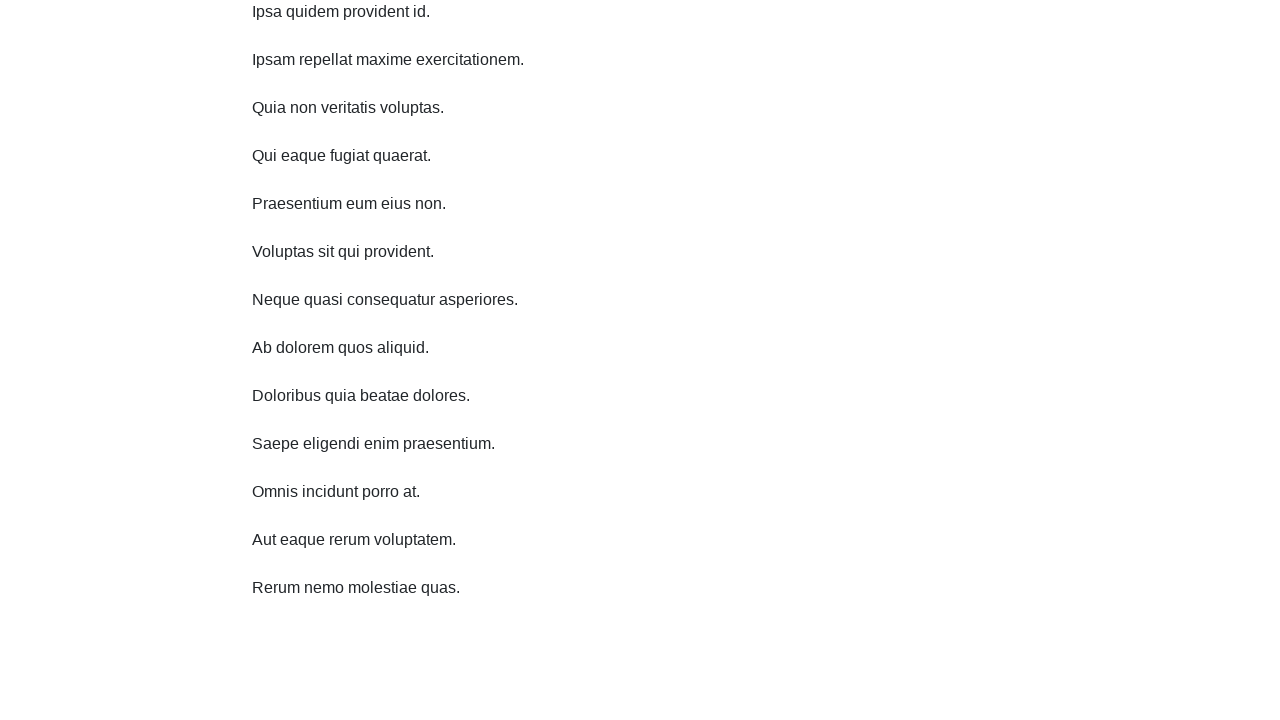

Waited 2 seconds before scroll
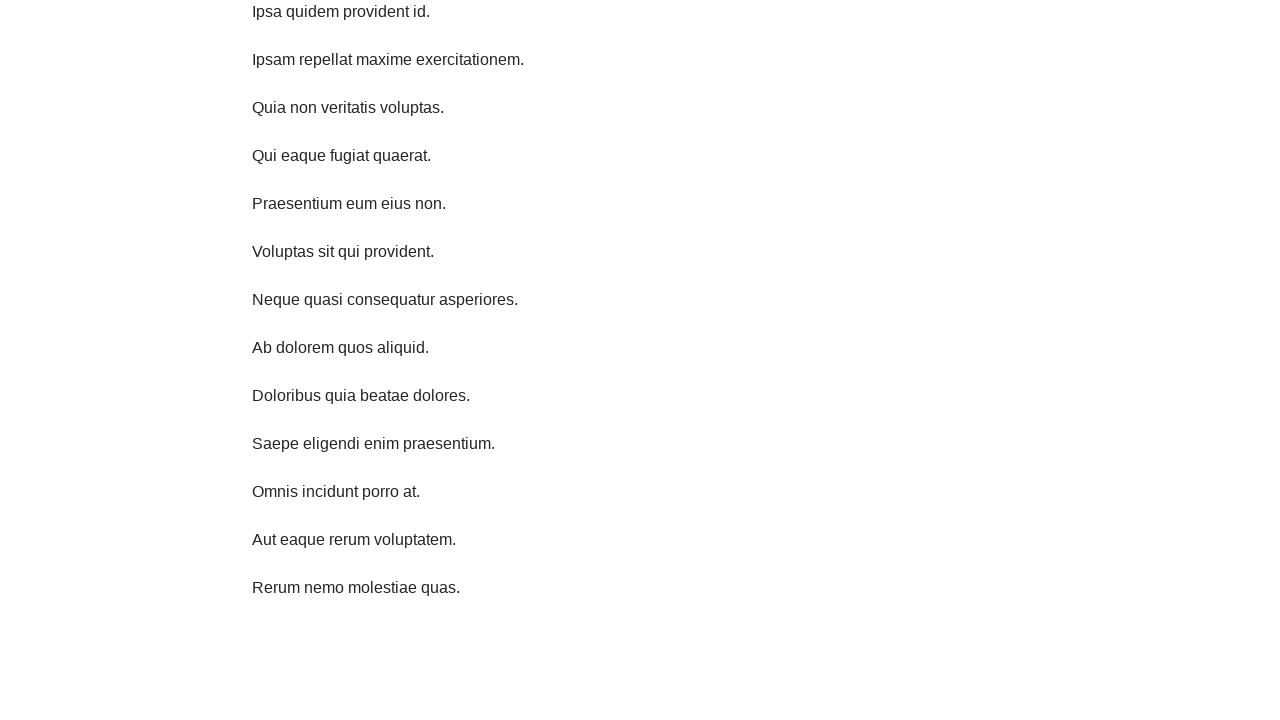

Scrolled down 750 pixels (iteration 6/10)
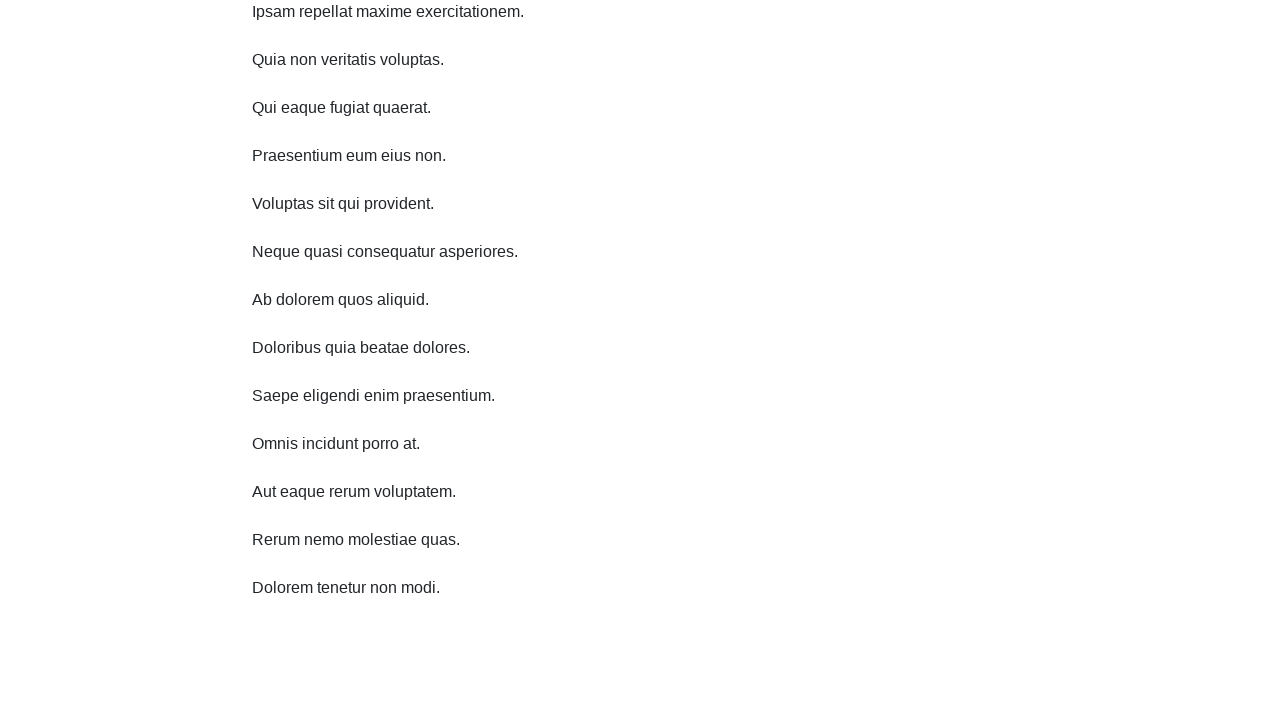

Waited 2 seconds before scroll
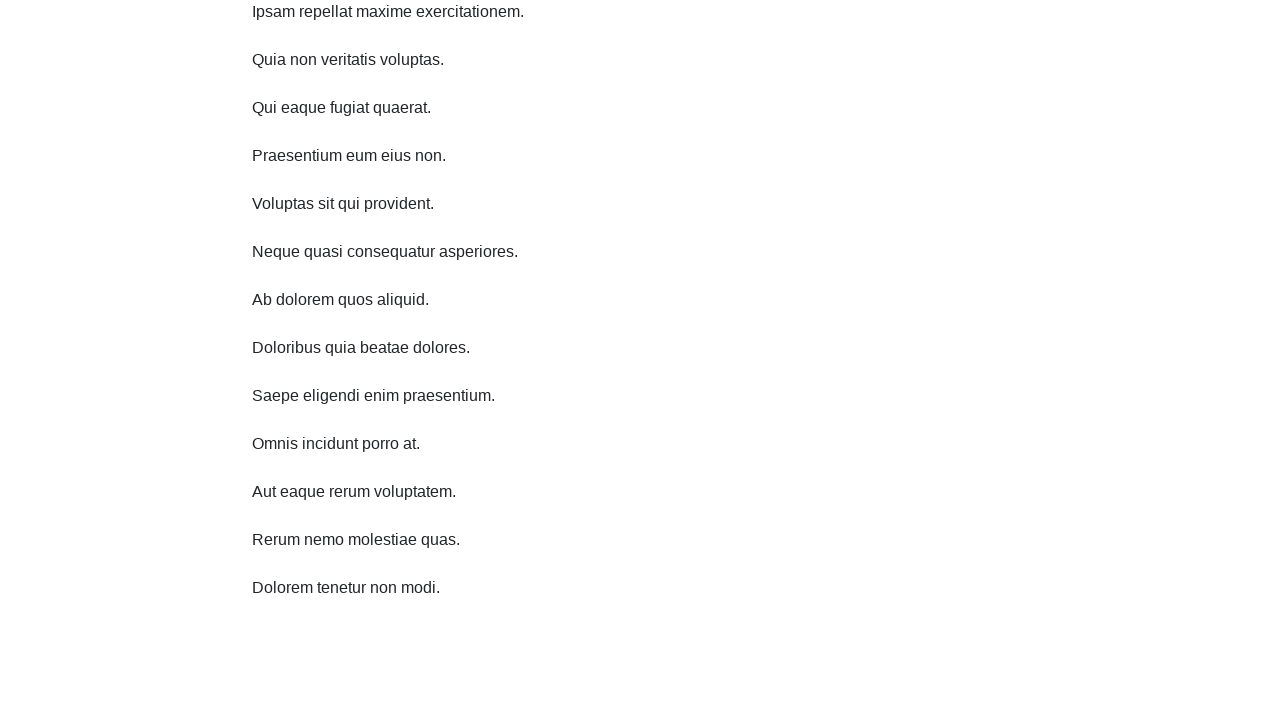

Scrolled down 750 pixels (iteration 7/10)
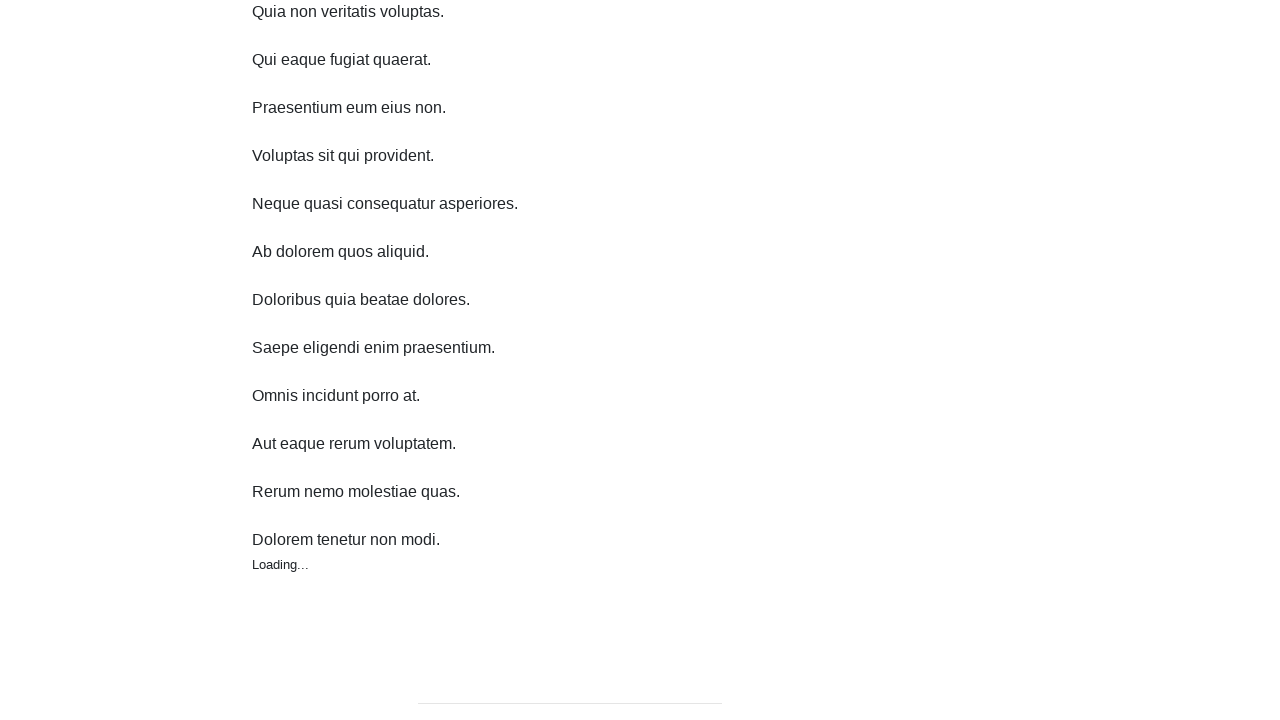

Waited 2 seconds before scroll
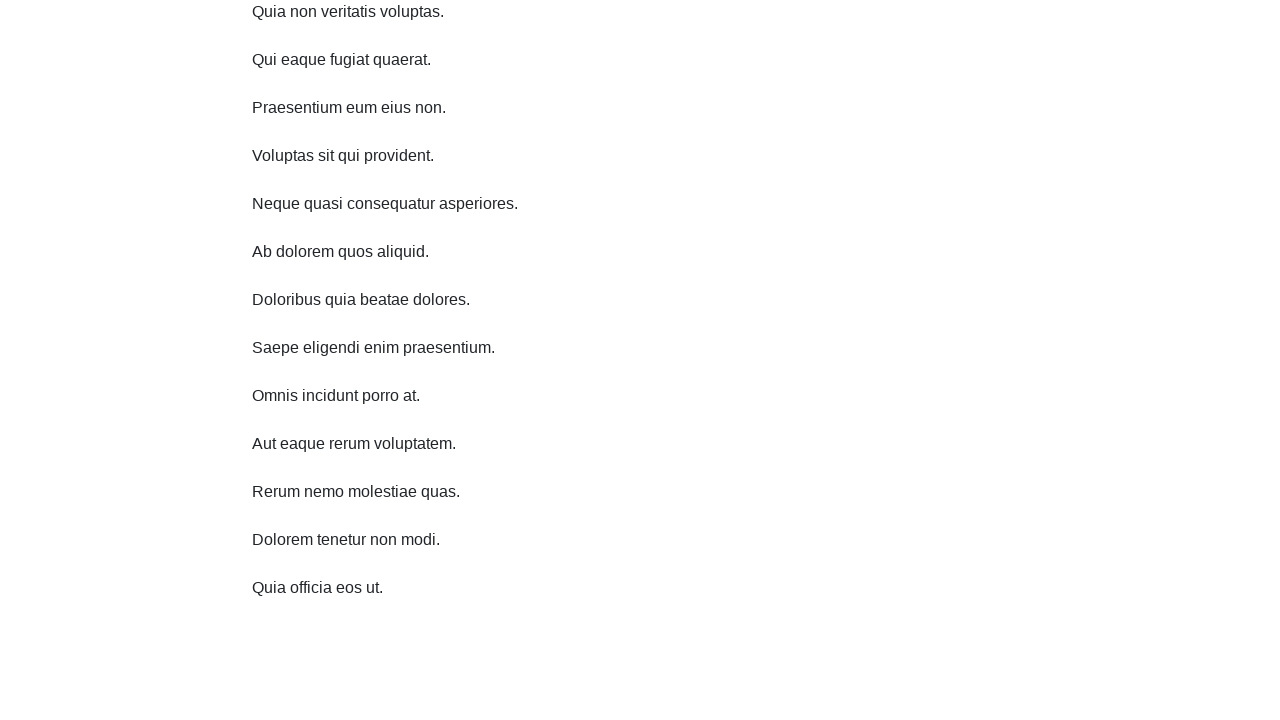

Scrolled down 750 pixels (iteration 8/10)
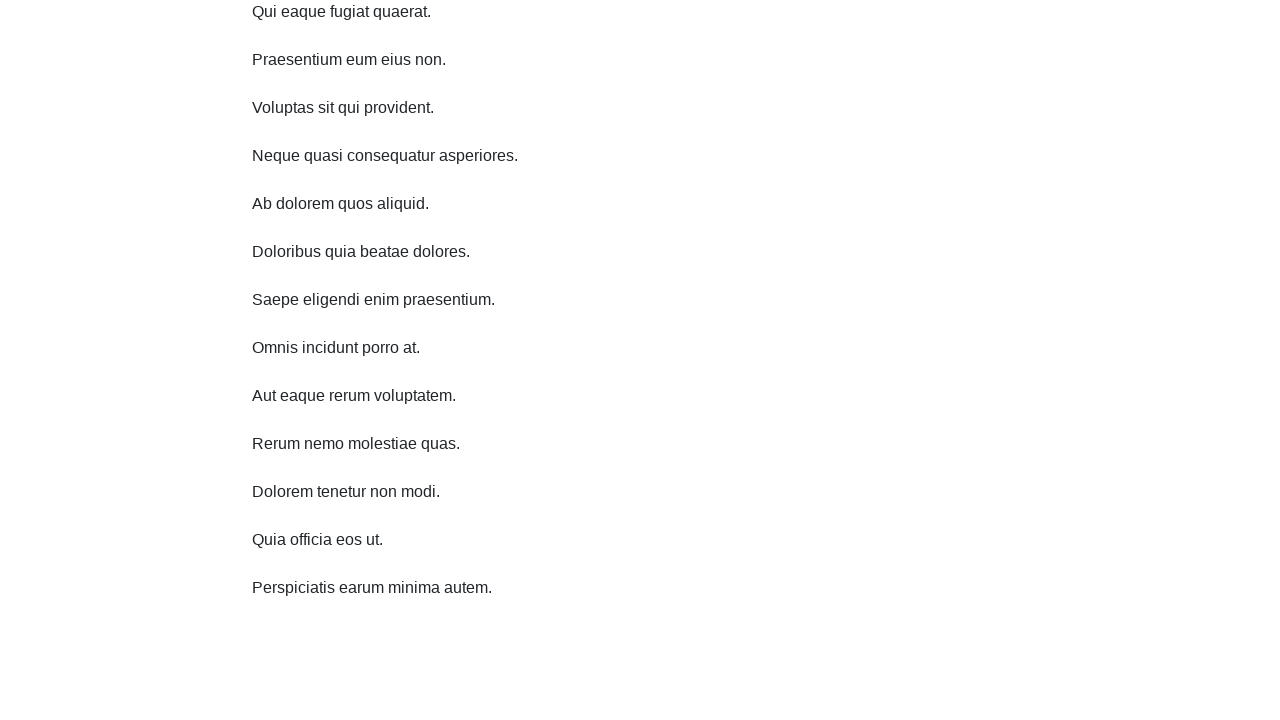

Waited 2 seconds before scroll
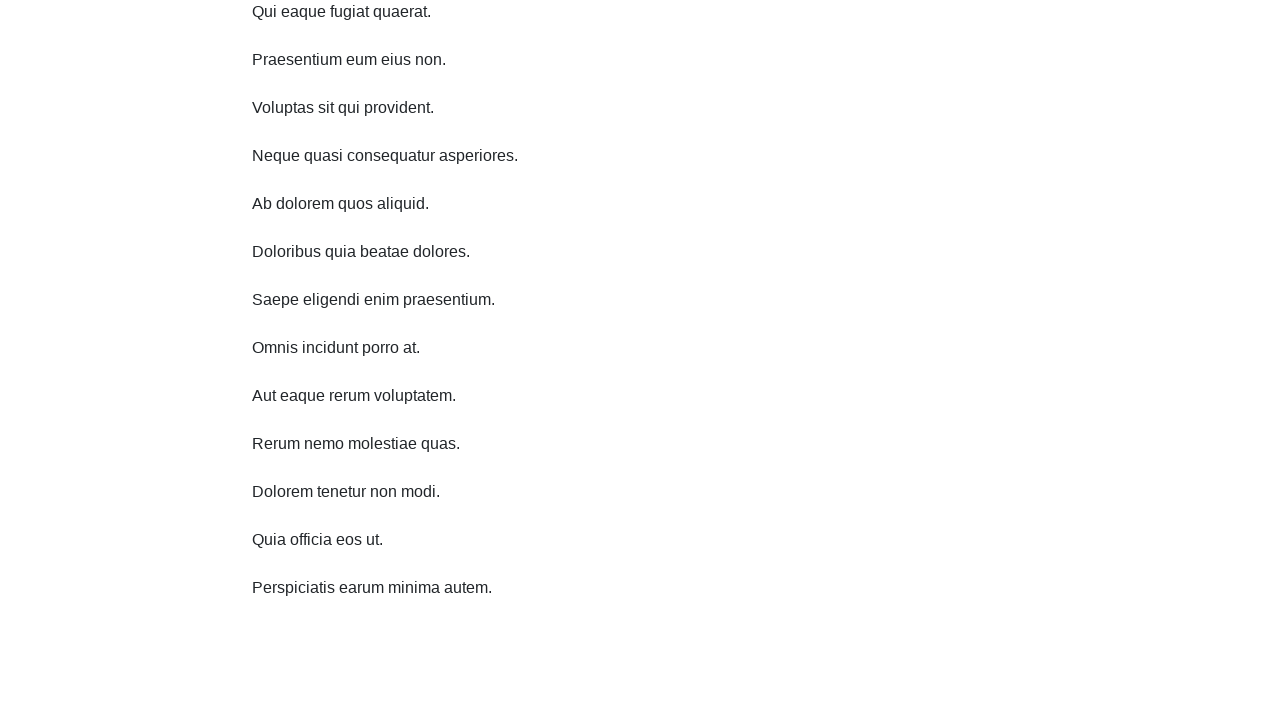

Scrolled down 750 pixels (iteration 9/10)
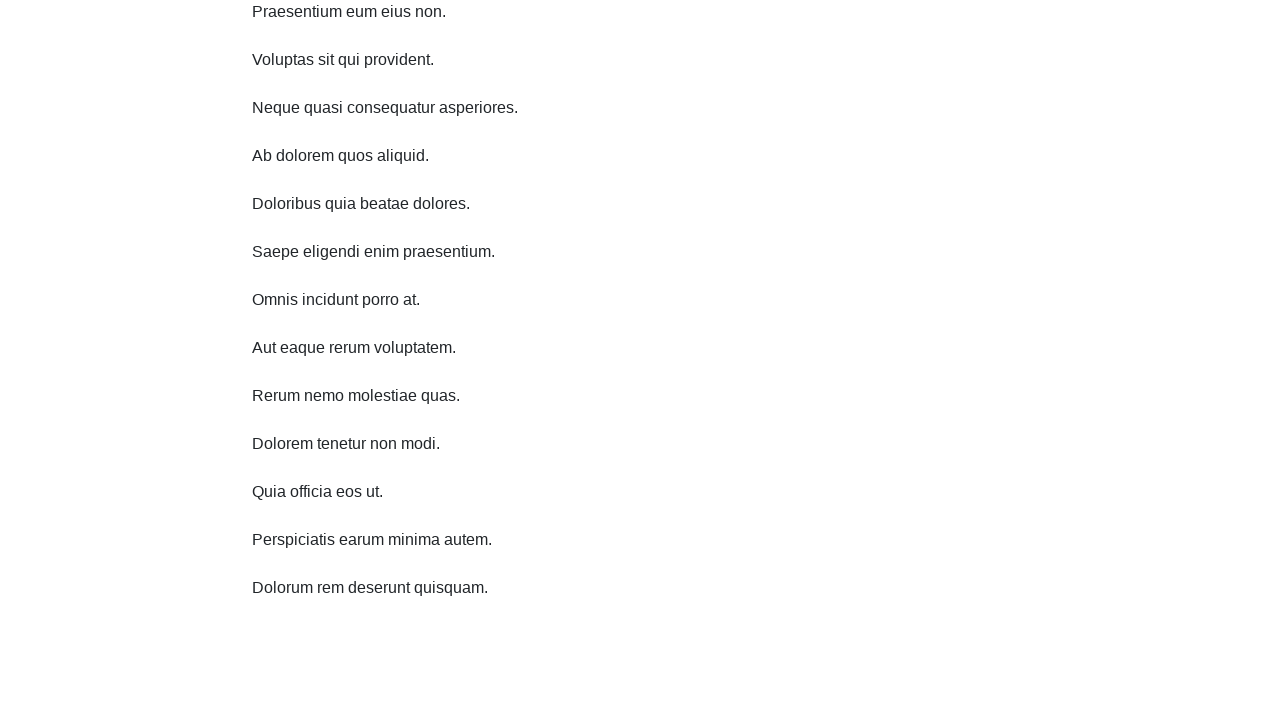

Waited 2 seconds before scroll
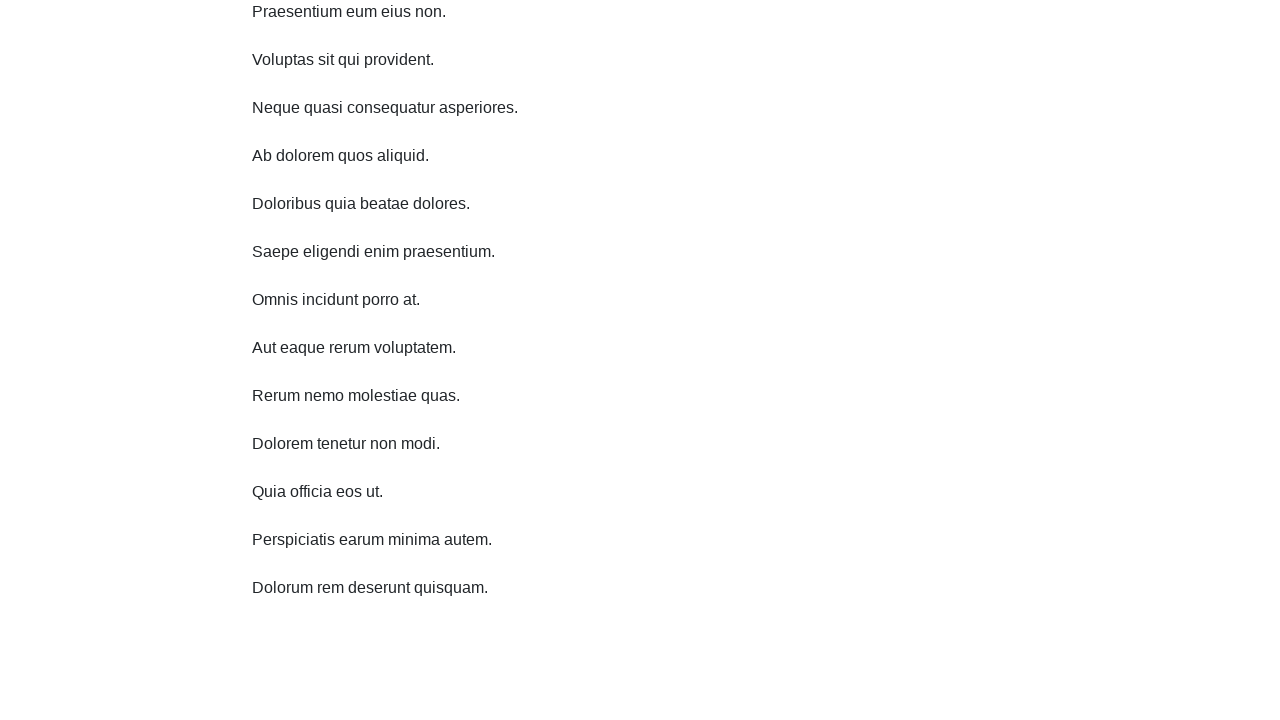

Scrolled down 750 pixels (iteration 10/10)
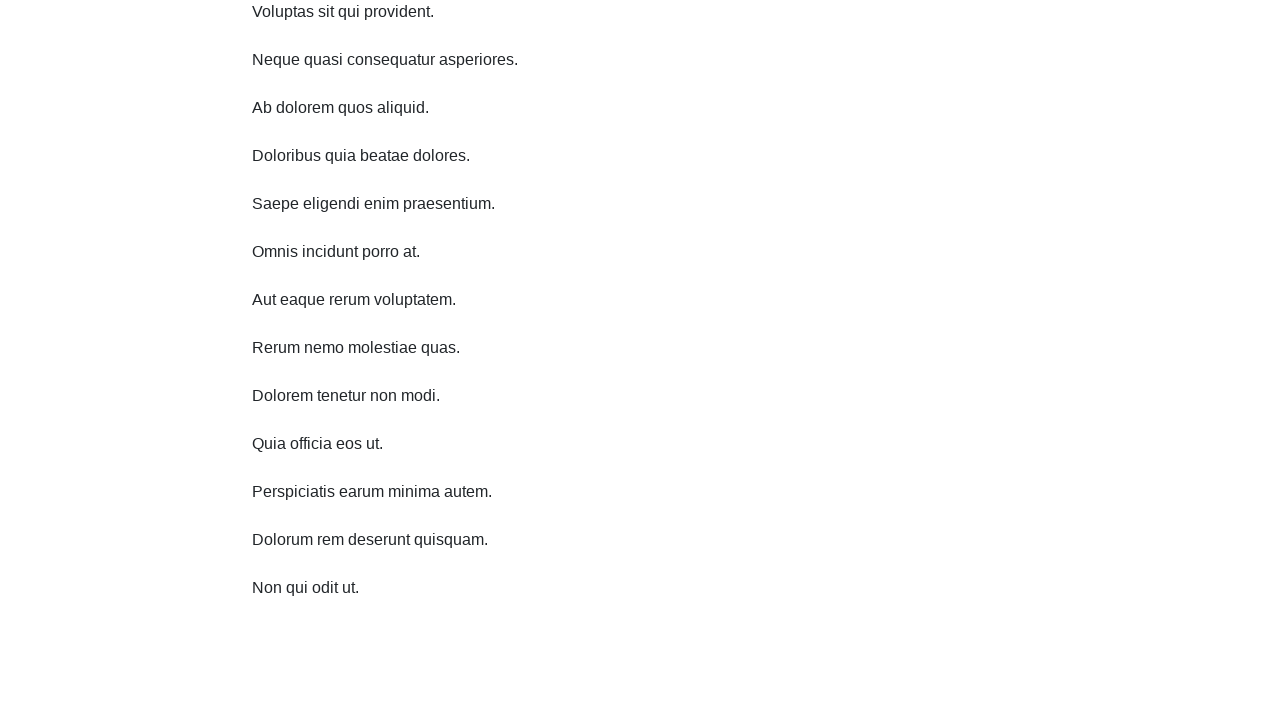

Waited 2 seconds before scroll
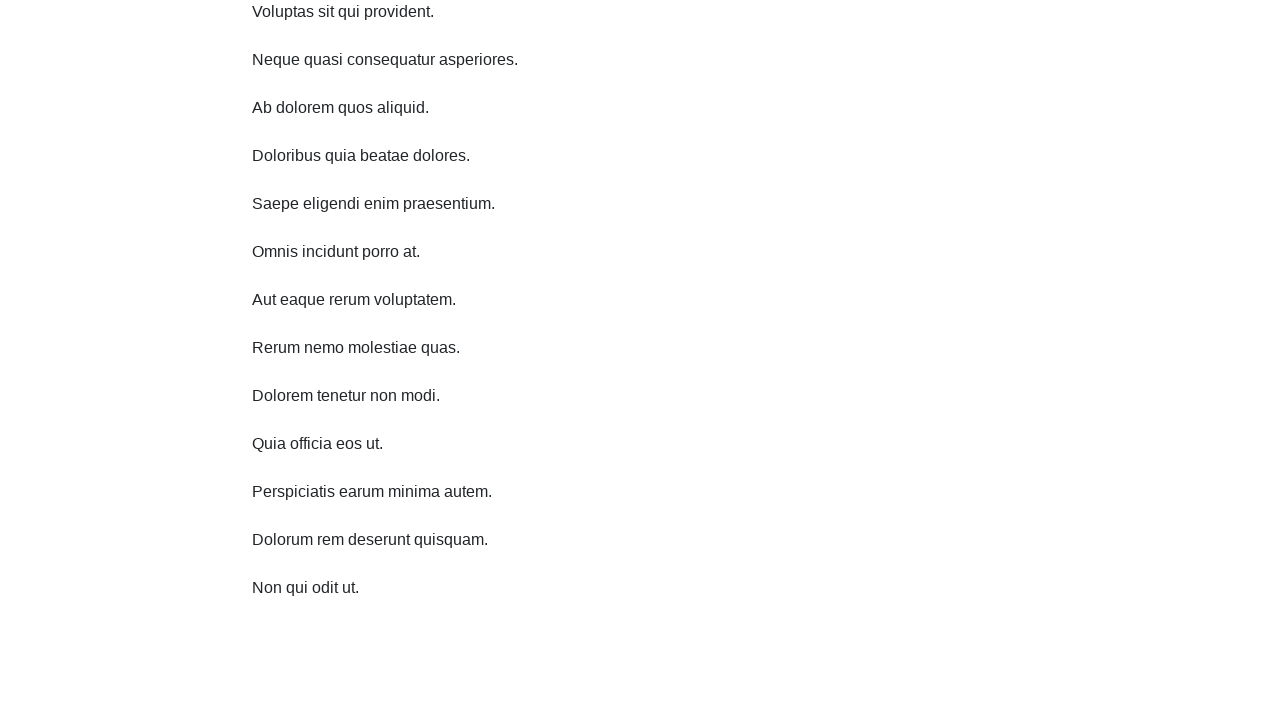

Scrolled up 750 pixels (iteration 1/10)
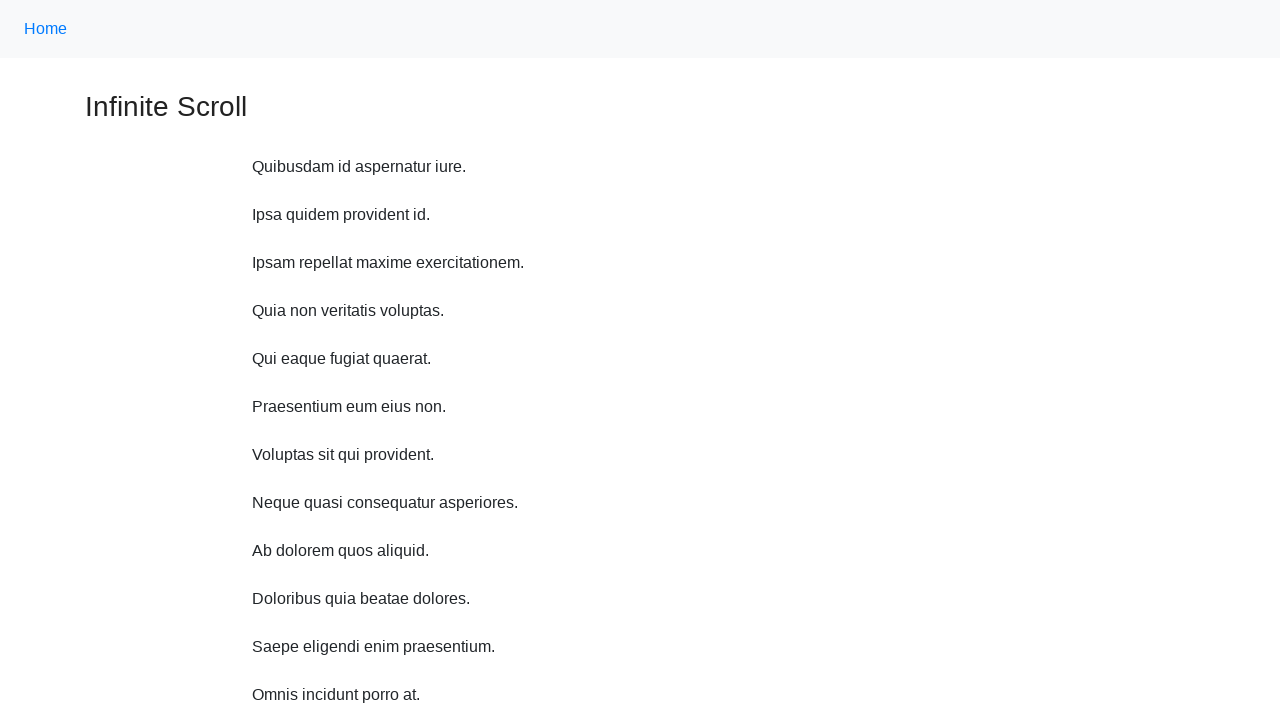

Waited 2 seconds before scroll
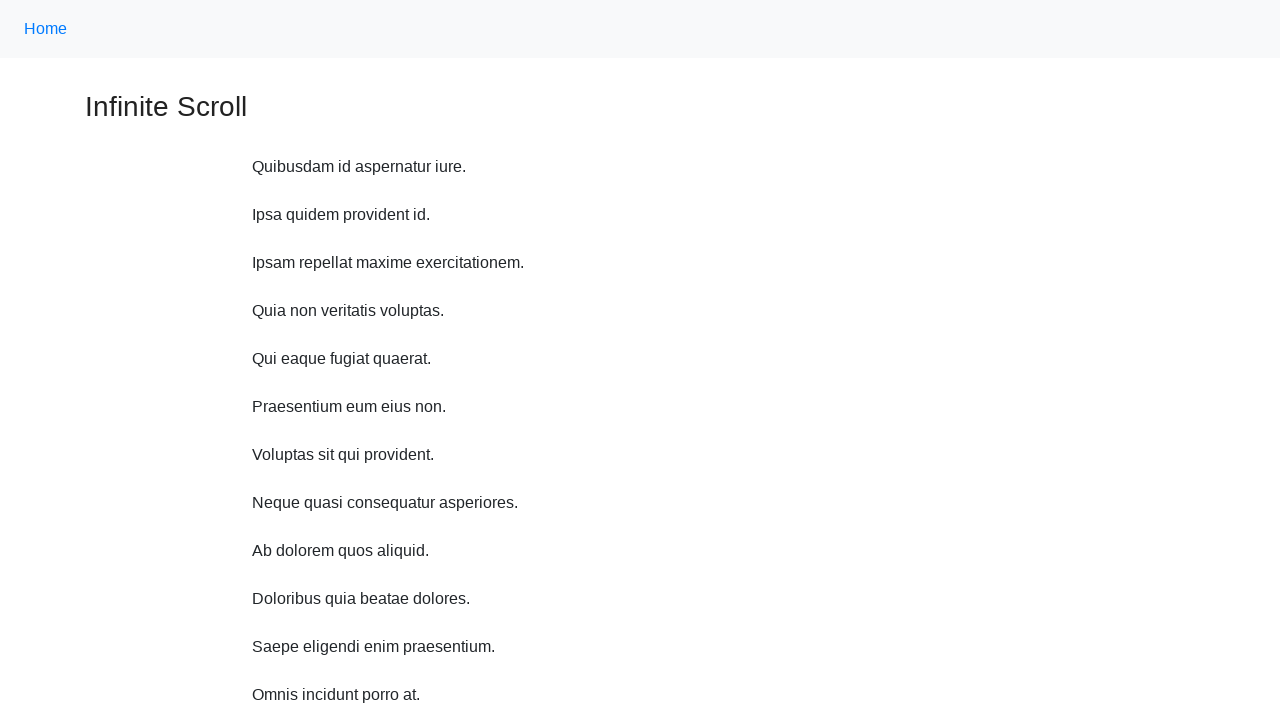

Scrolled up 750 pixels (iteration 2/10)
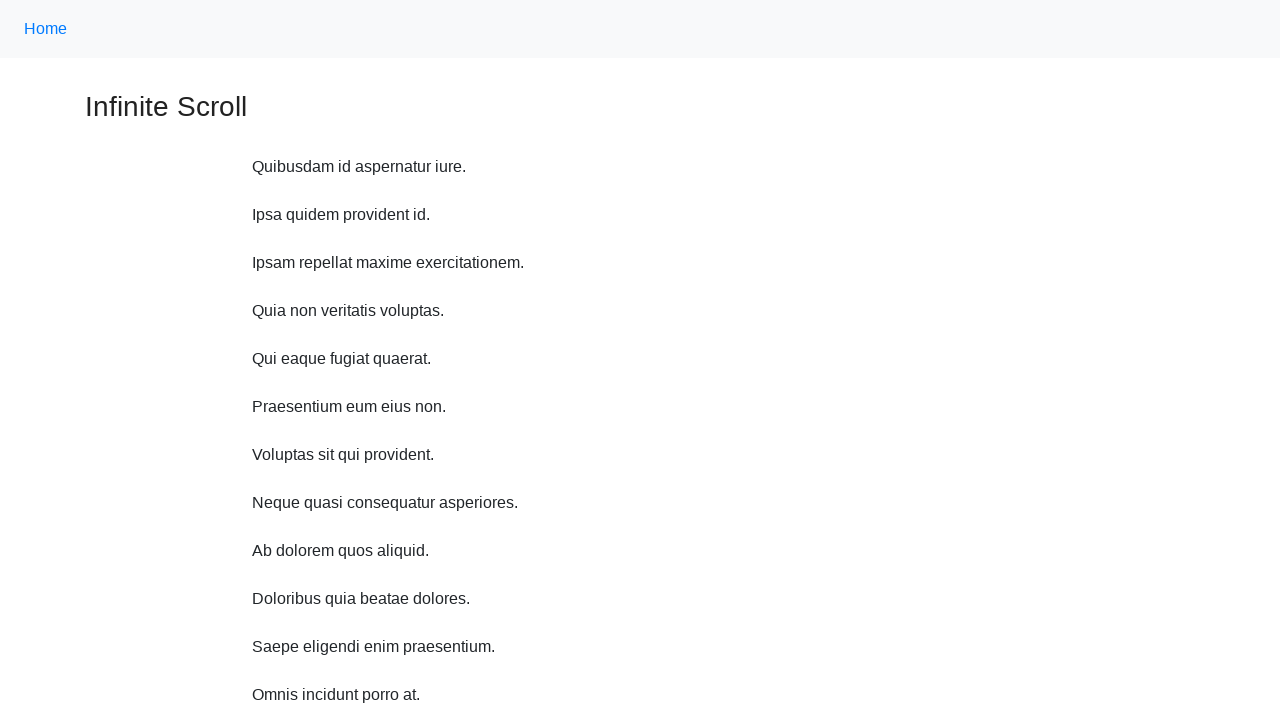

Waited 2 seconds before scroll
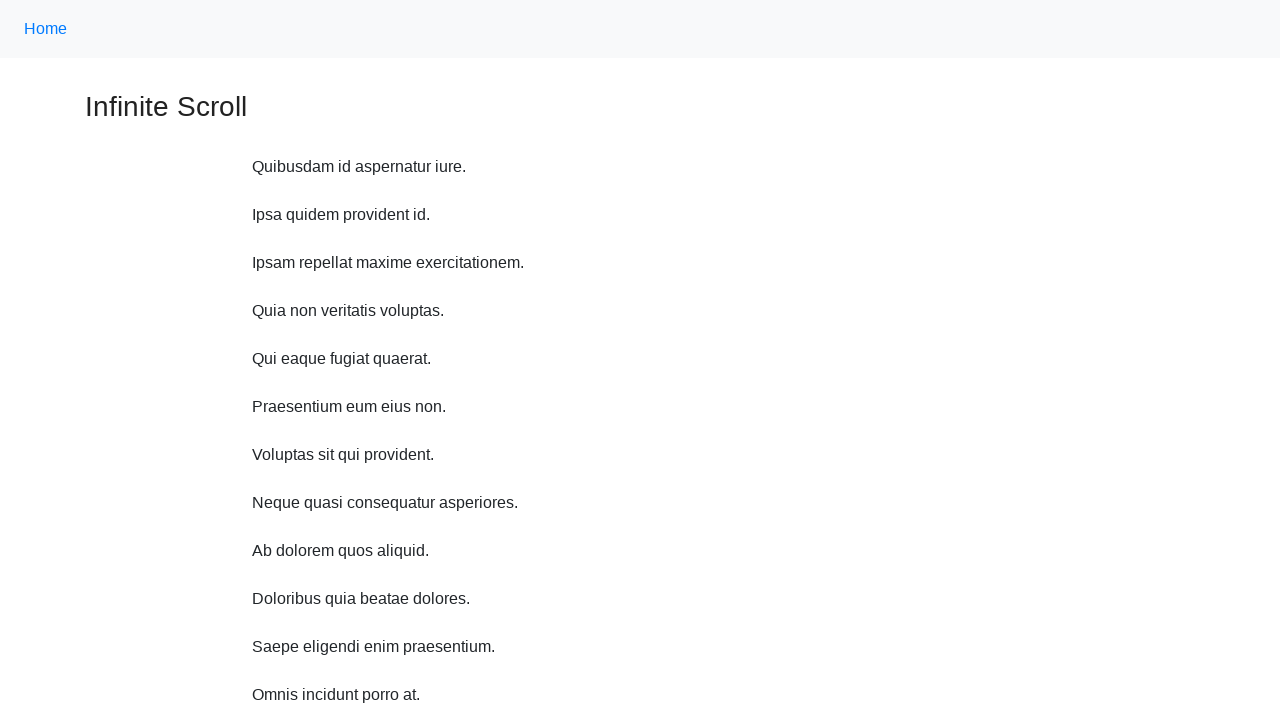

Scrolled up 750 pixels (iteration 3/10)
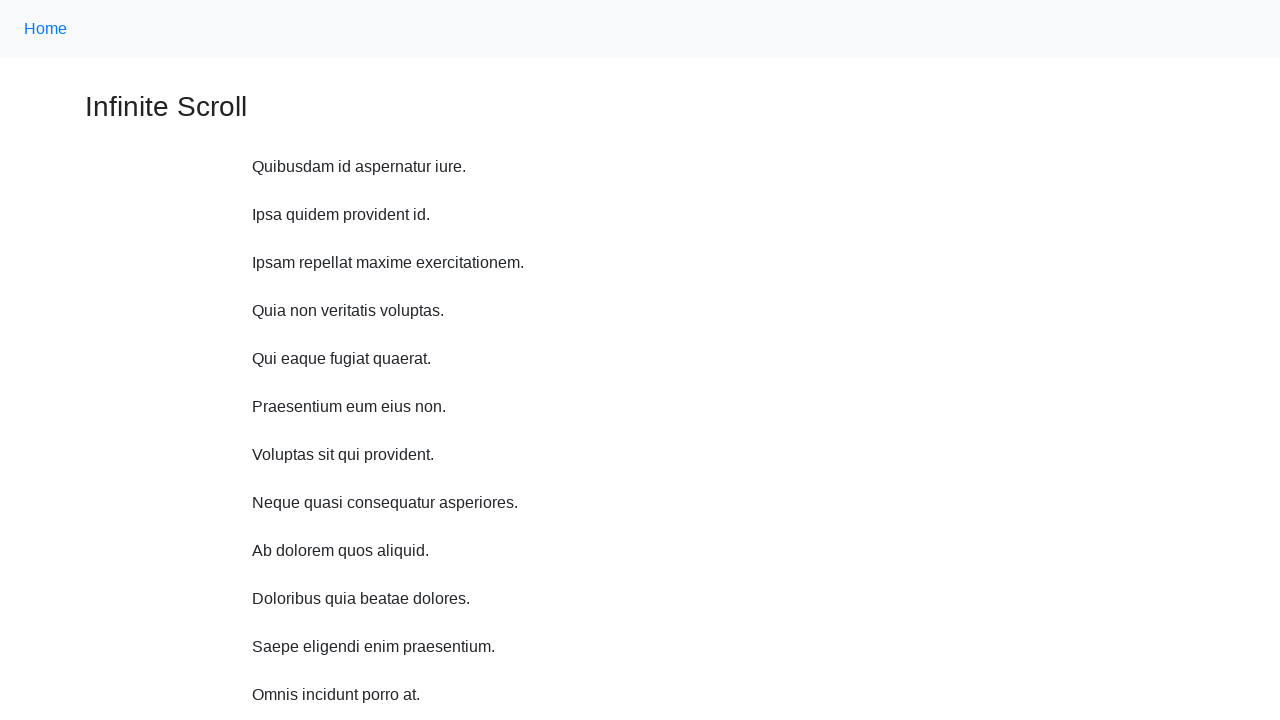

Waited 2 seconds before scroll
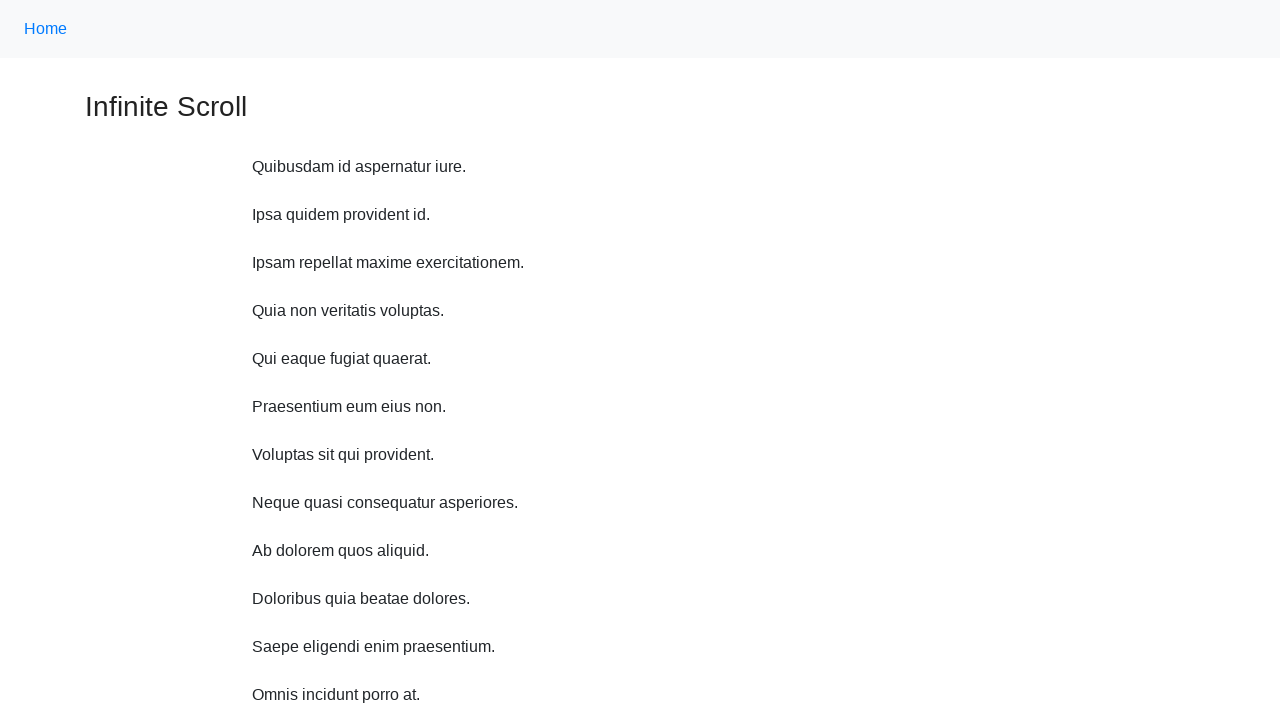

Scrolled up 750 pixels (iteration 4/10)
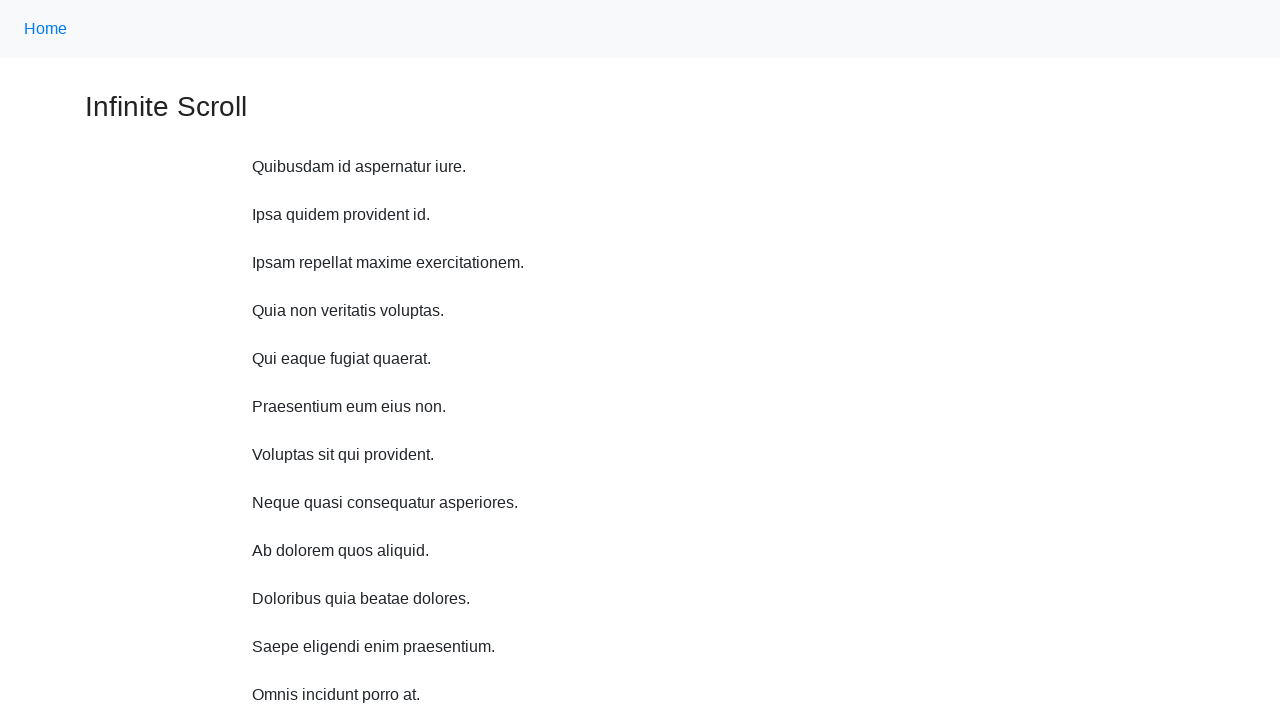

Waited 2 seconds before scroll
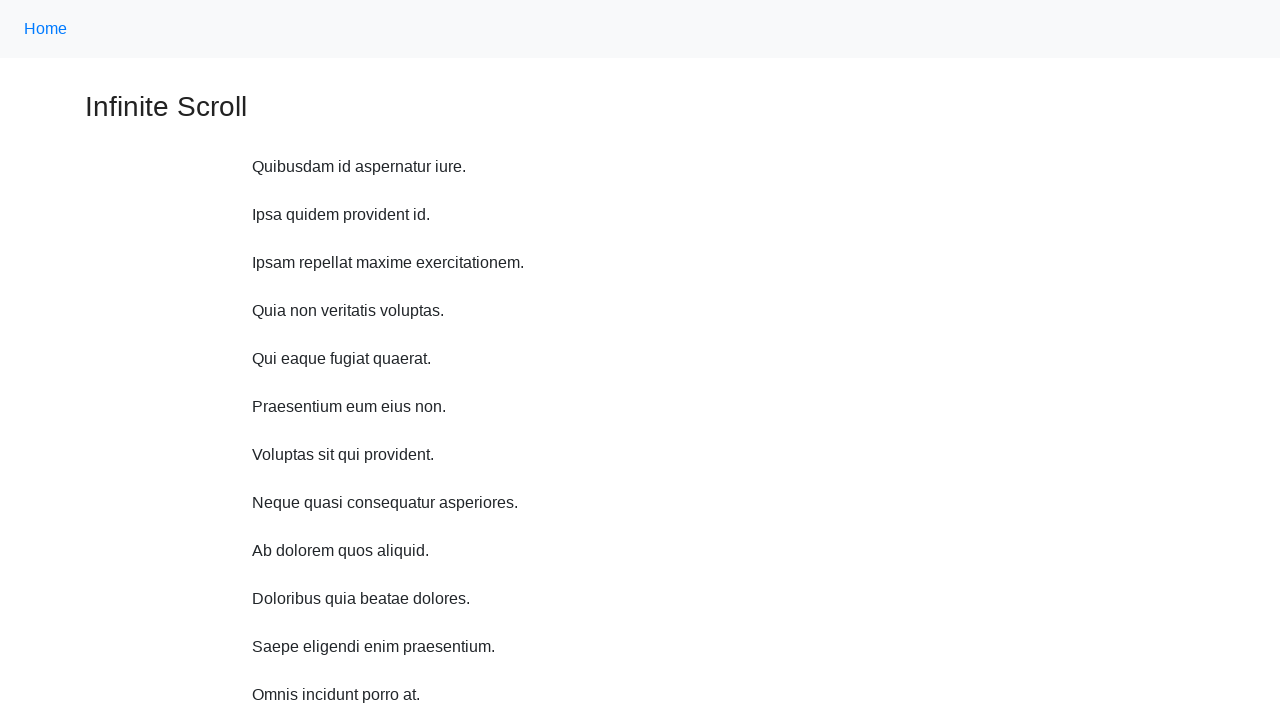

Scrolled up 750 pixels (iteration 5/10)
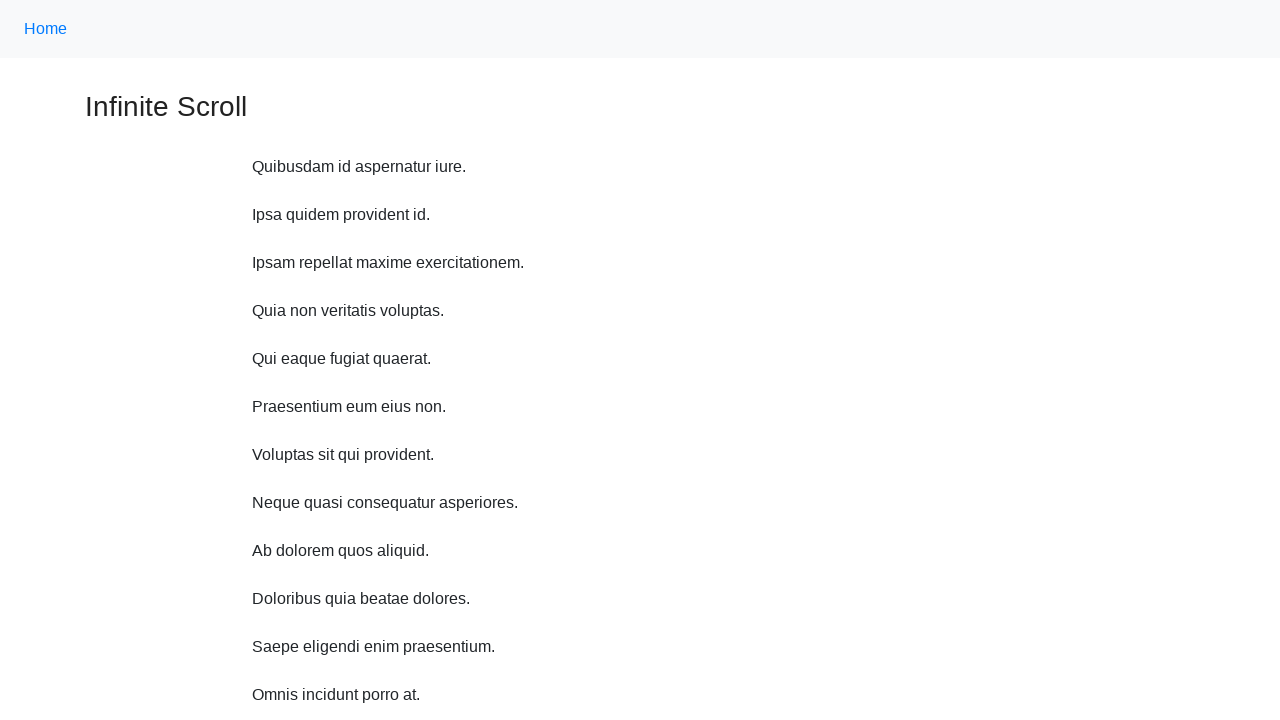

Waited 2 seconds before scroll
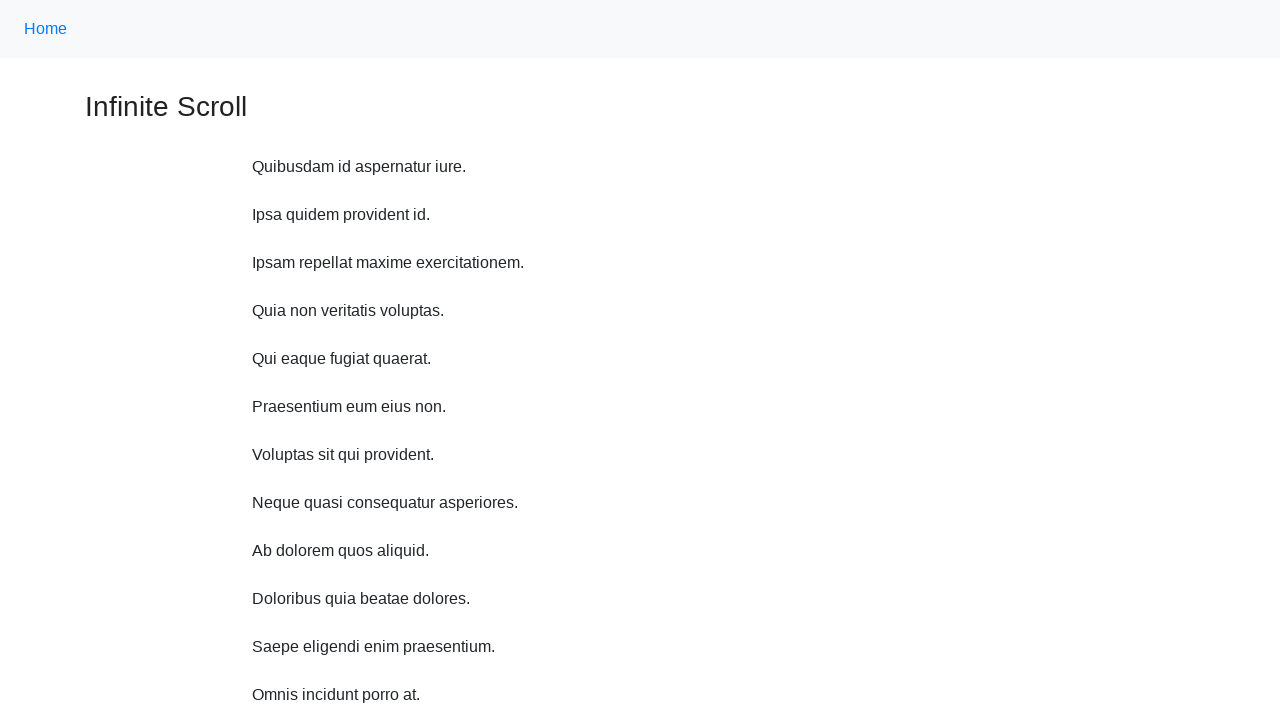

Scrolled up 750 pixels (iteration 6/10)
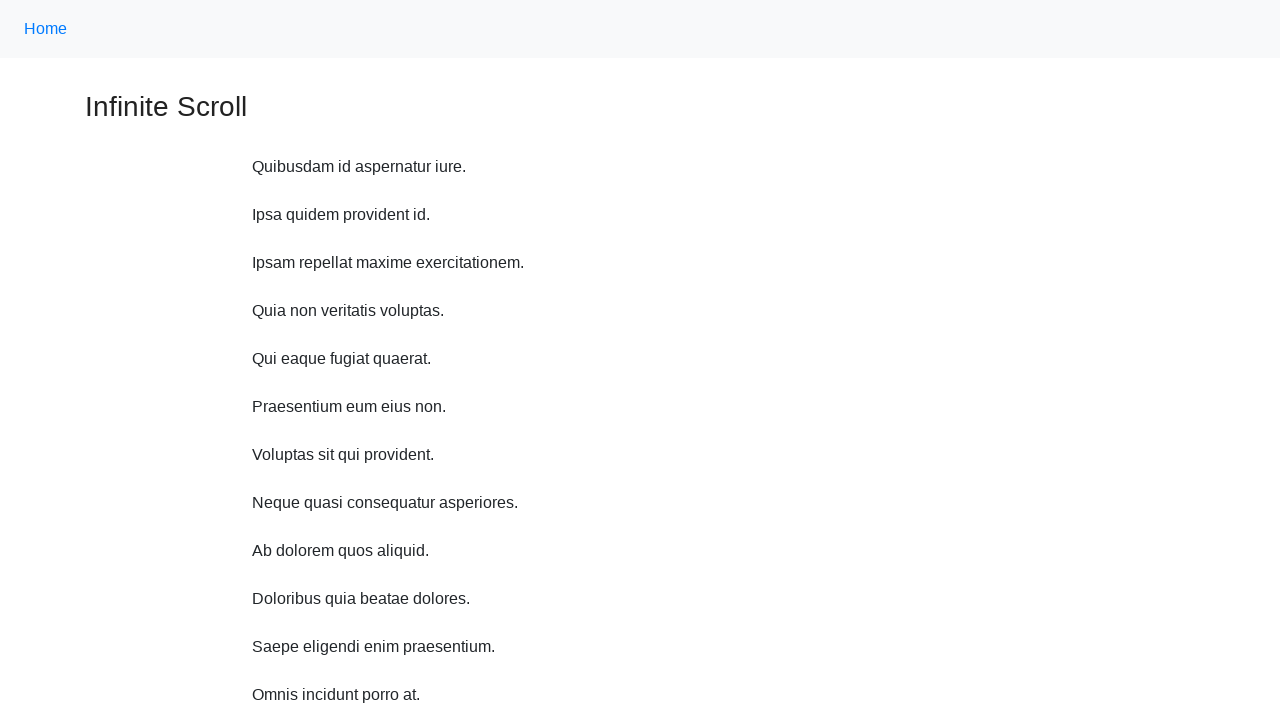

Waited 2 seconds before scroll
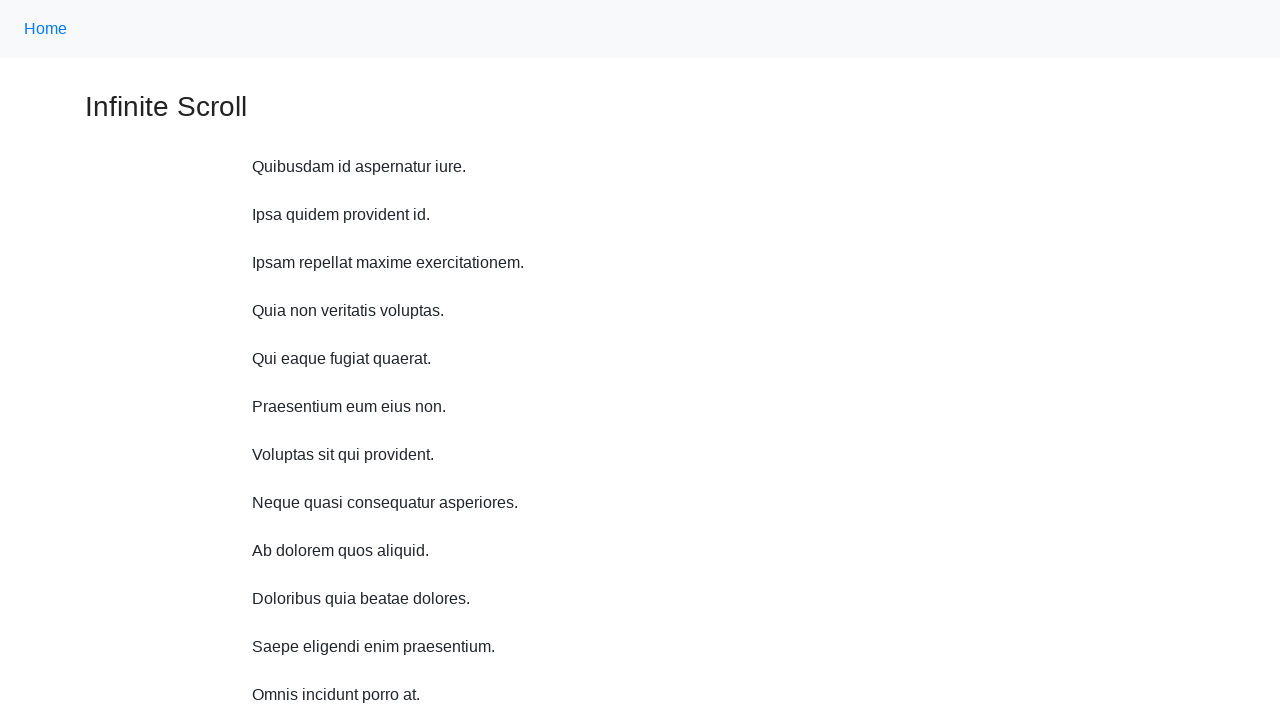

Scrolled up 750 pixels (iteration 7/10)
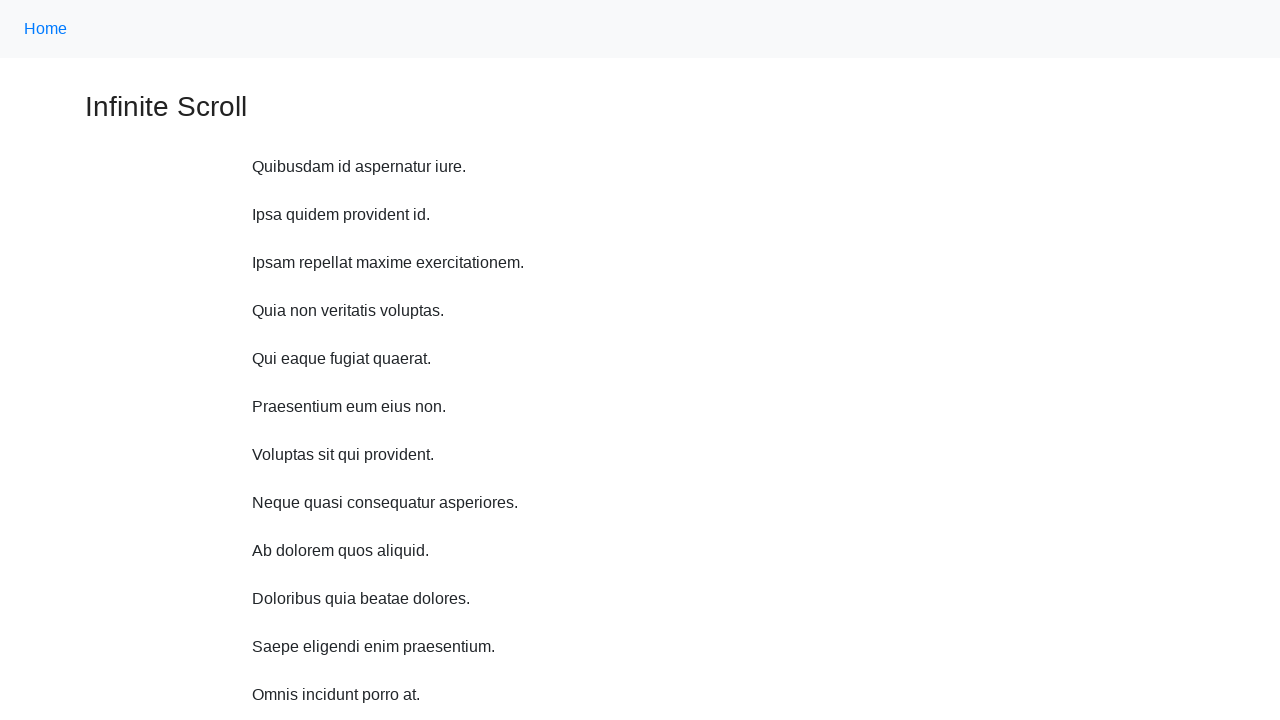

Waited 2 seconds before scroll
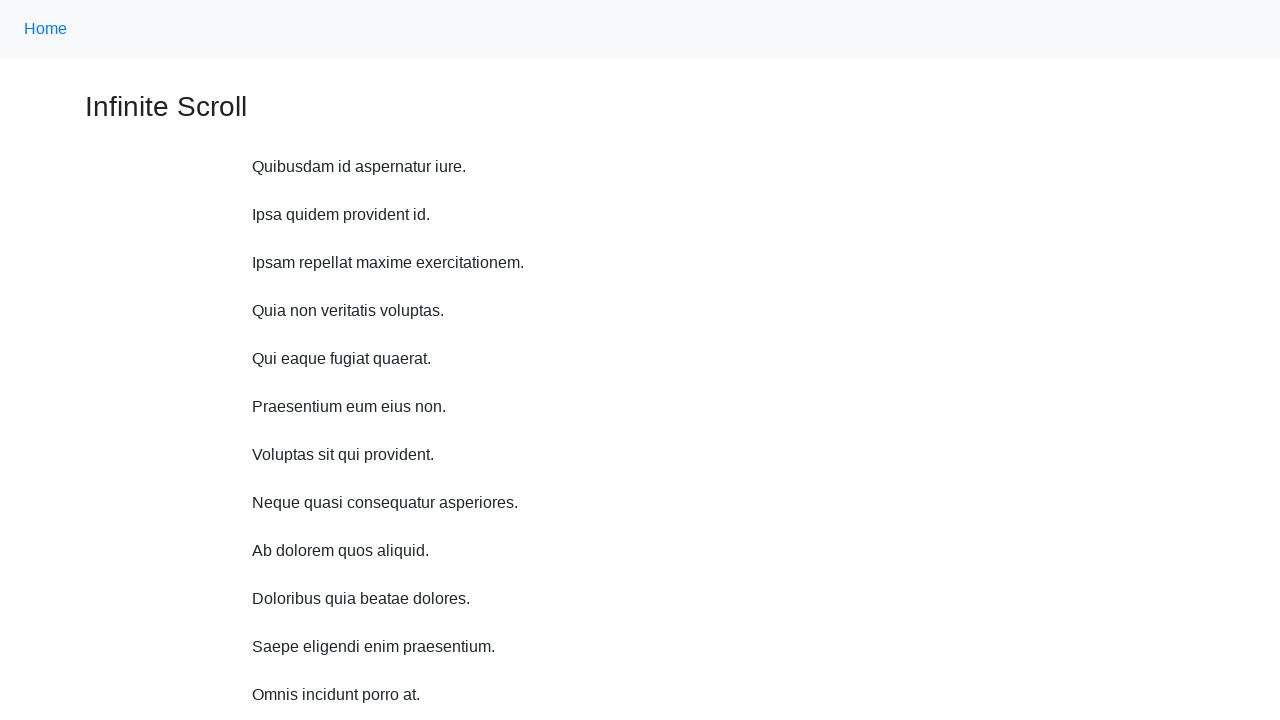

Scrolled up 750 pixels (iteration 8/10)
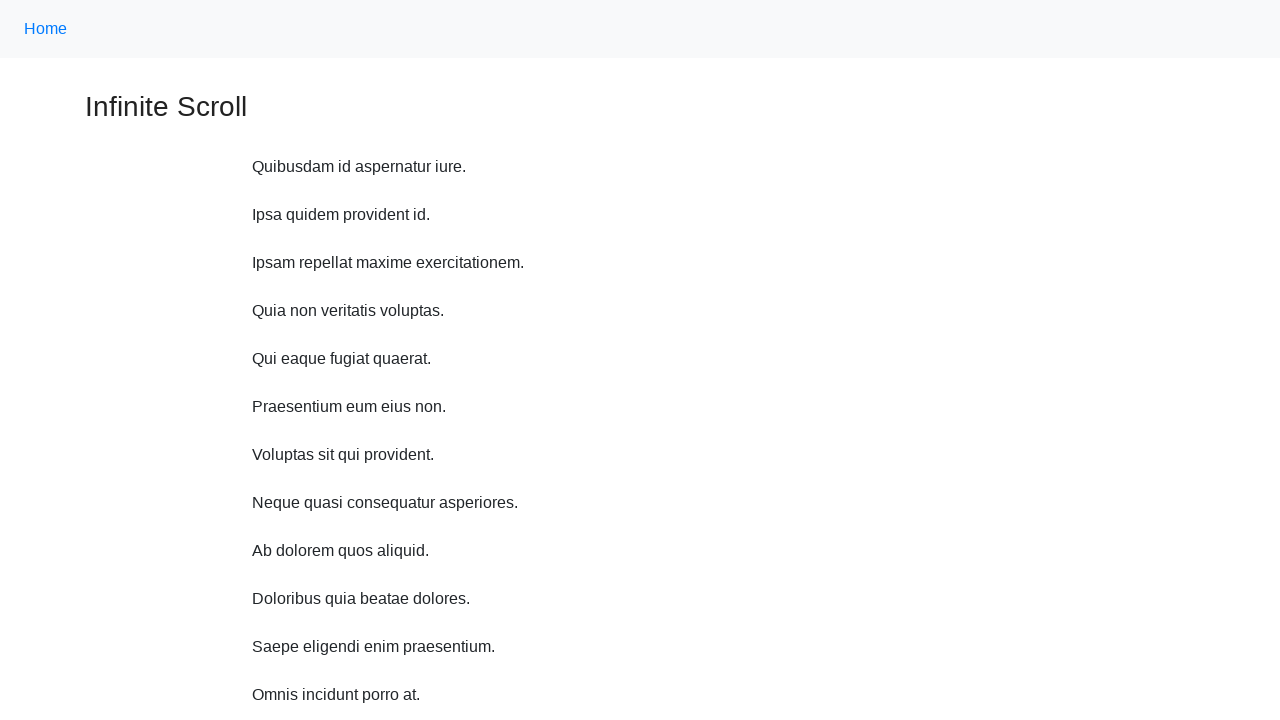

Waited 2 seconds before scroll
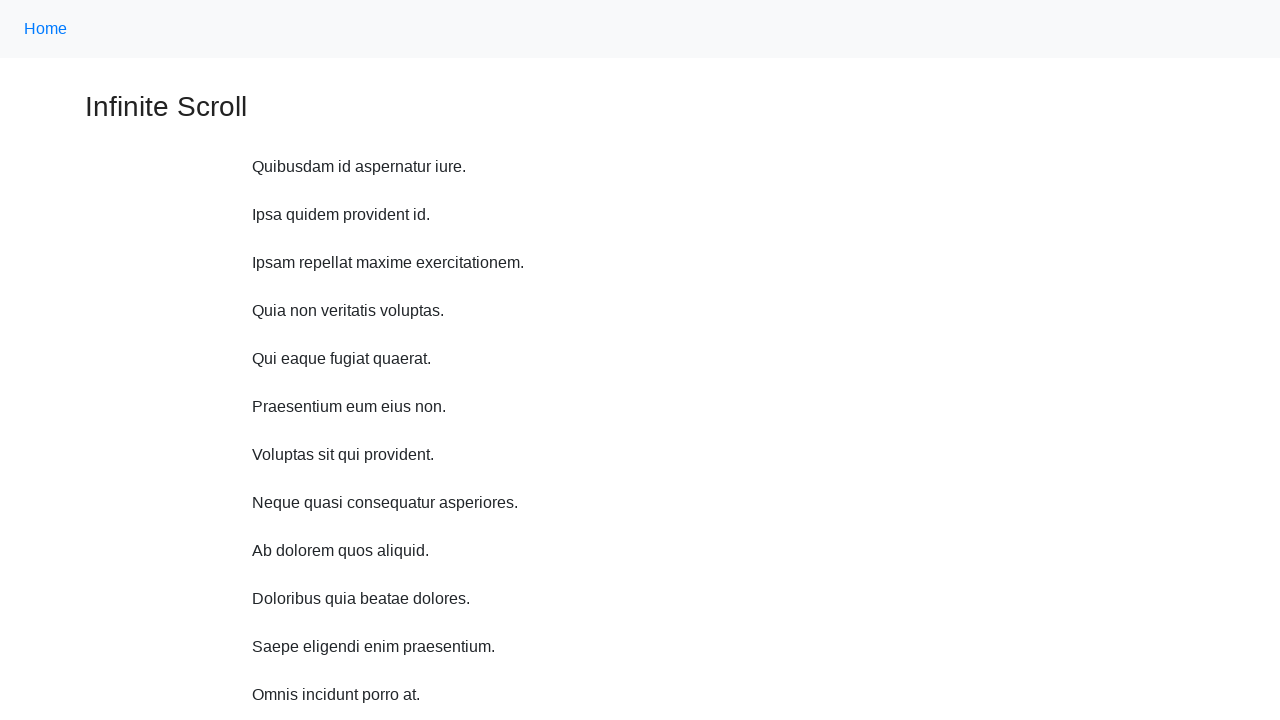

Scrolled up 750 pixels (iteration 9/10)
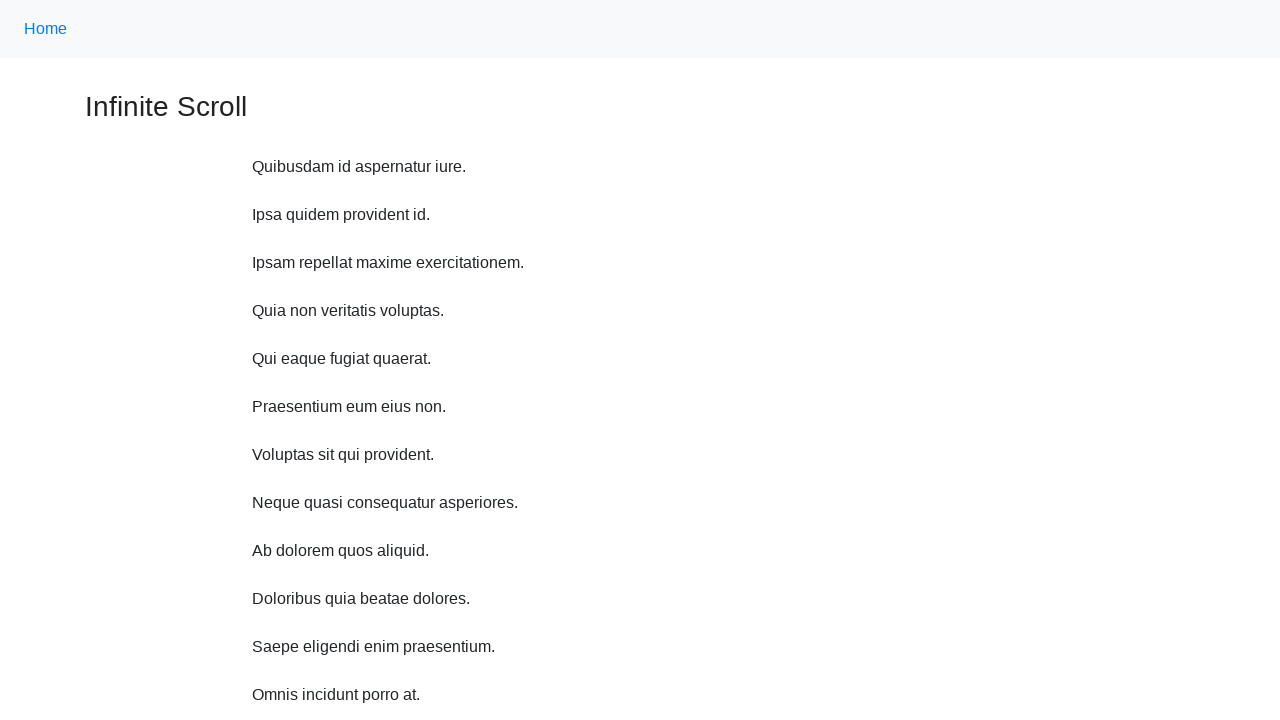

Waited 2 seconds before scroll
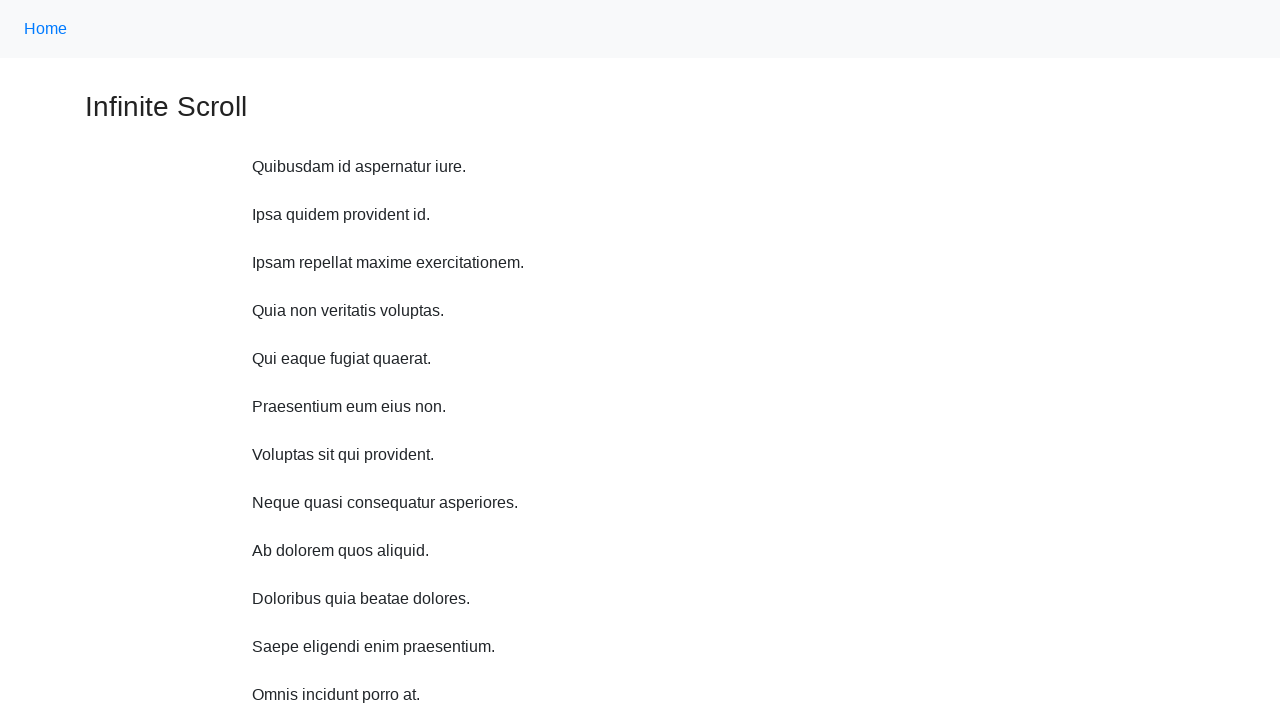

Scrolled up 750 pixels (iteration 10/10)
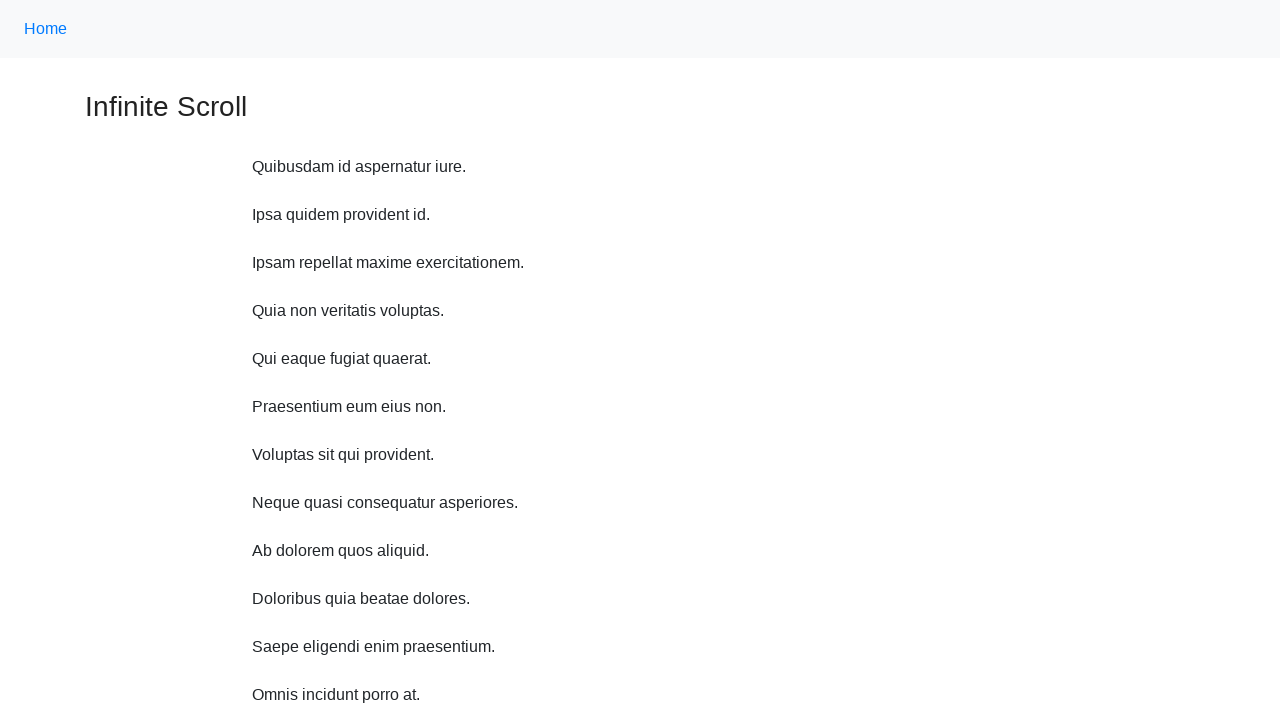

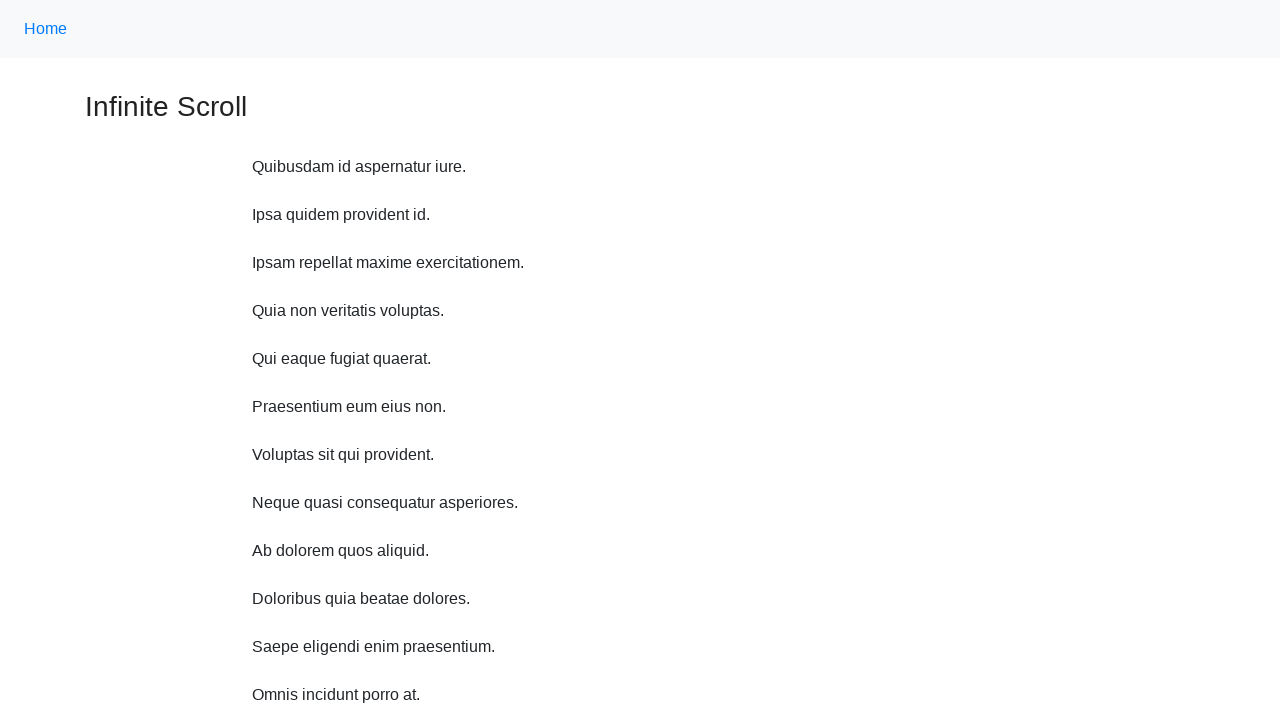